Tests page scrolling functionality by scrolling down and then back up on the Actimind website

Starting URL: https://www.actimind.com

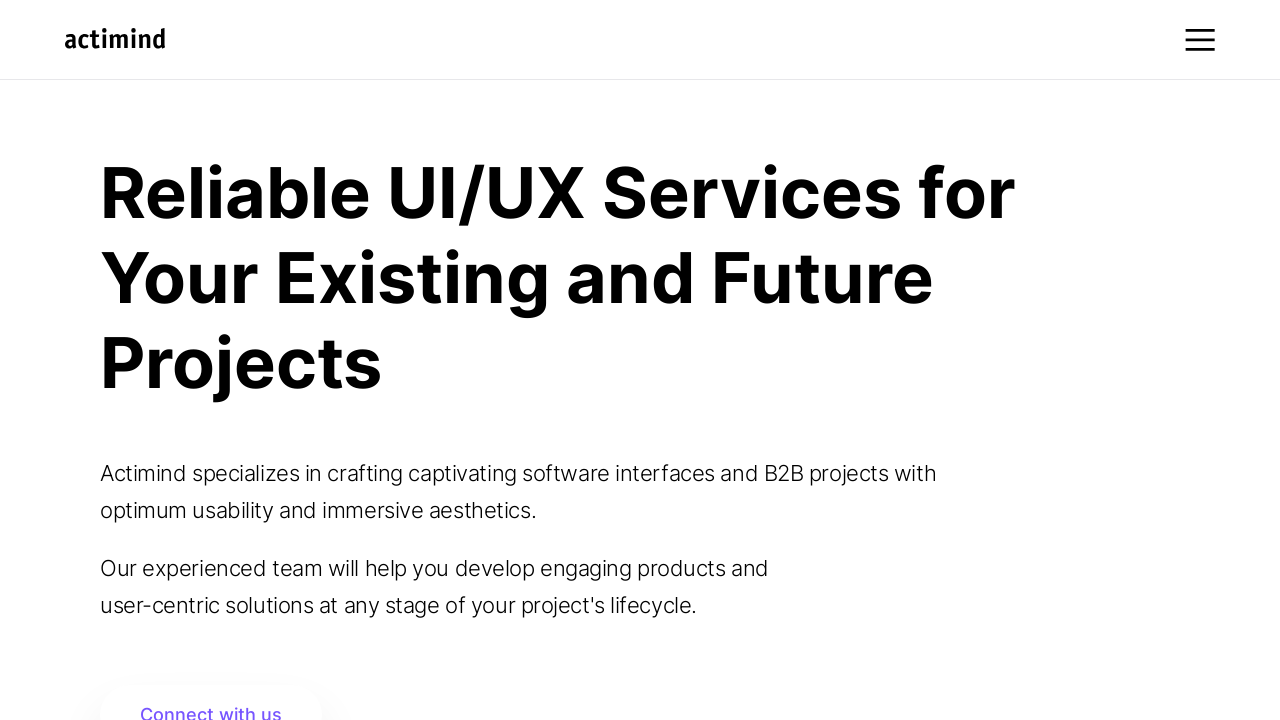

Scrolled down 250 pixels
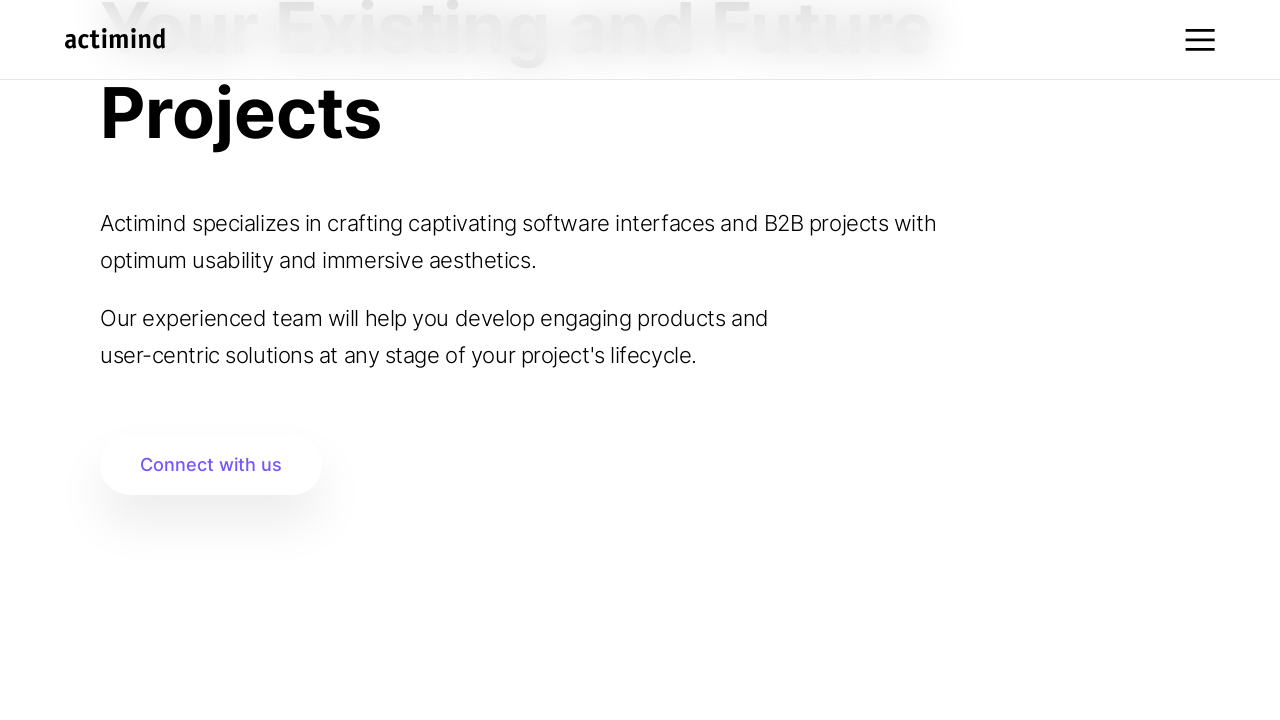

Waited 500ms for scroll animation
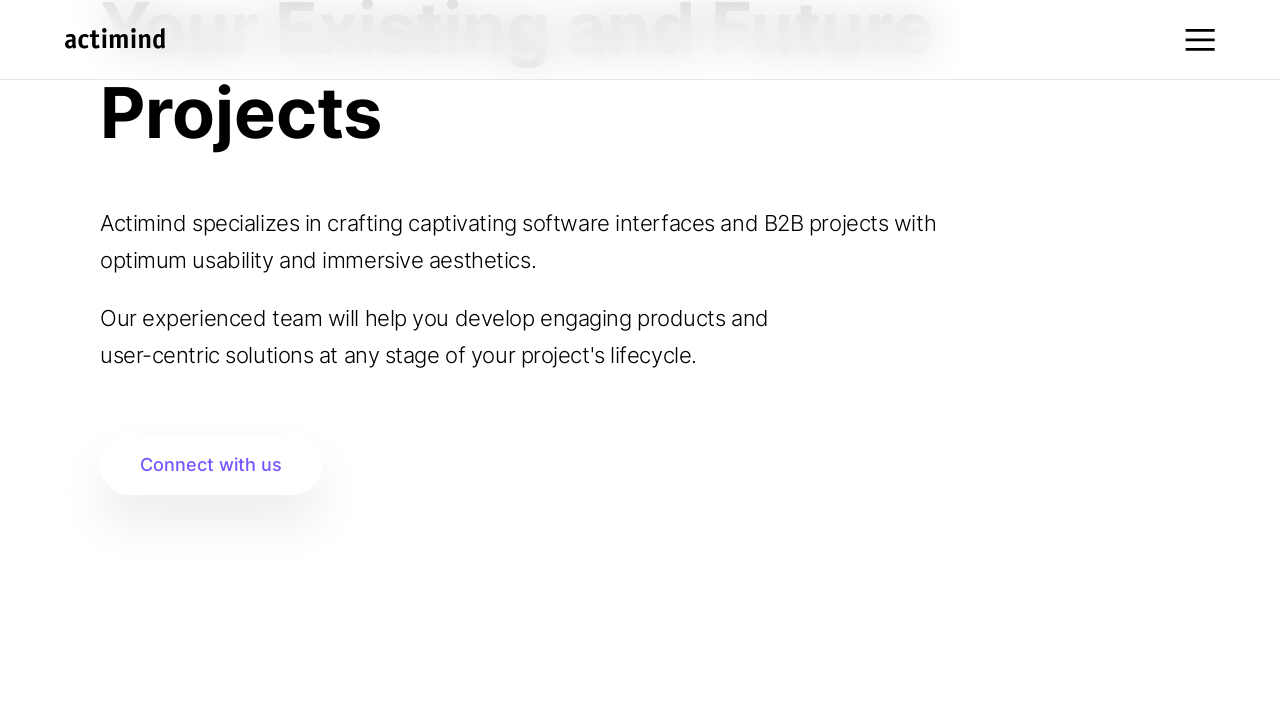

Scrolled down 250 pixels
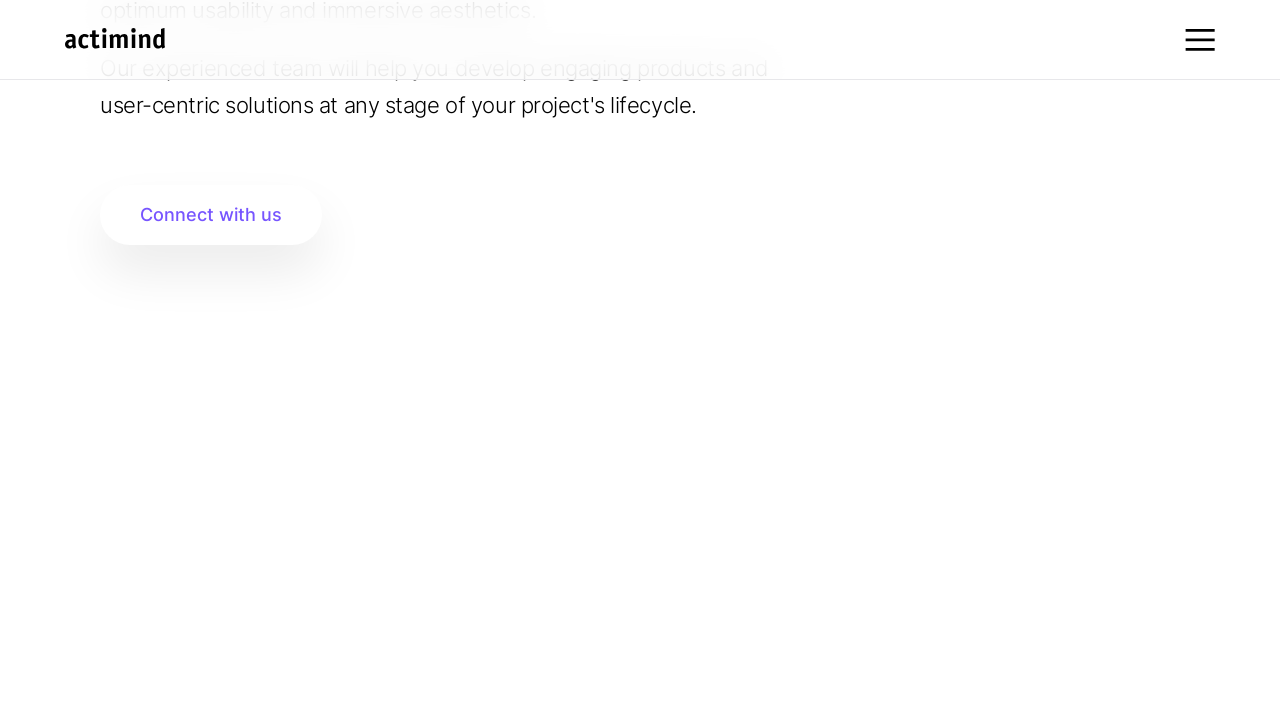

Waited 500ms for scroll animation
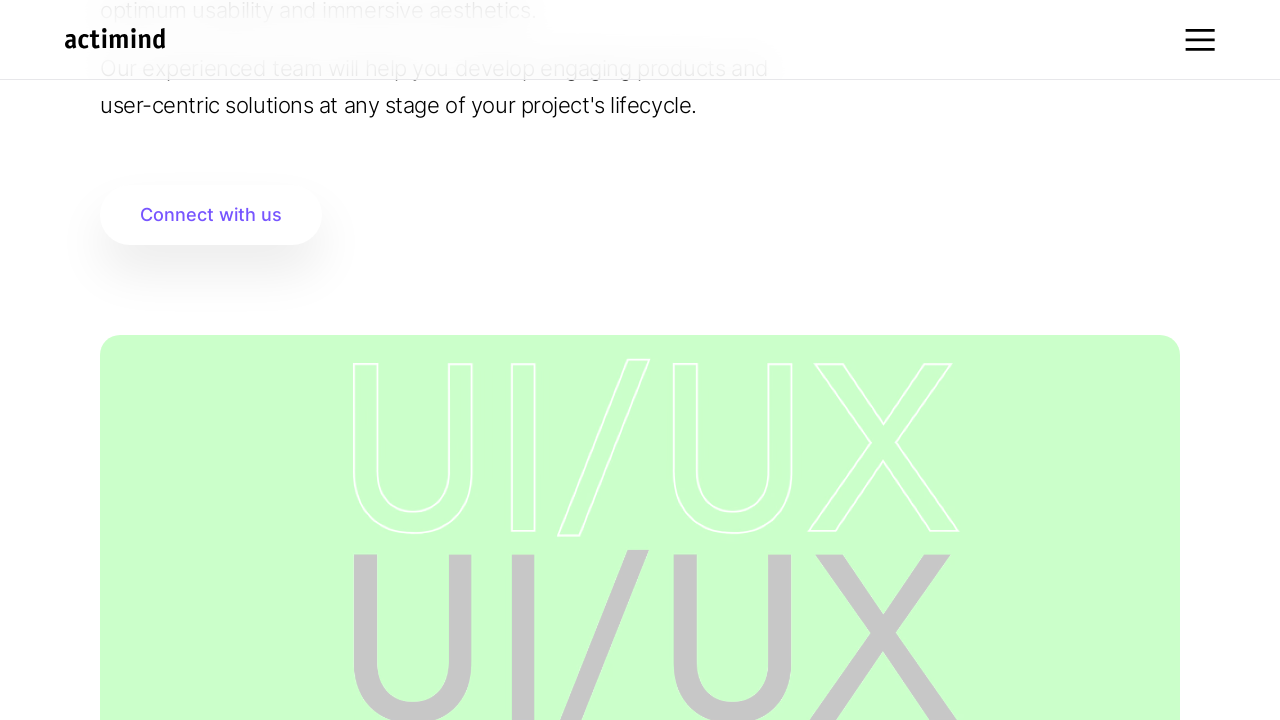

Scrolled down 250 pixels
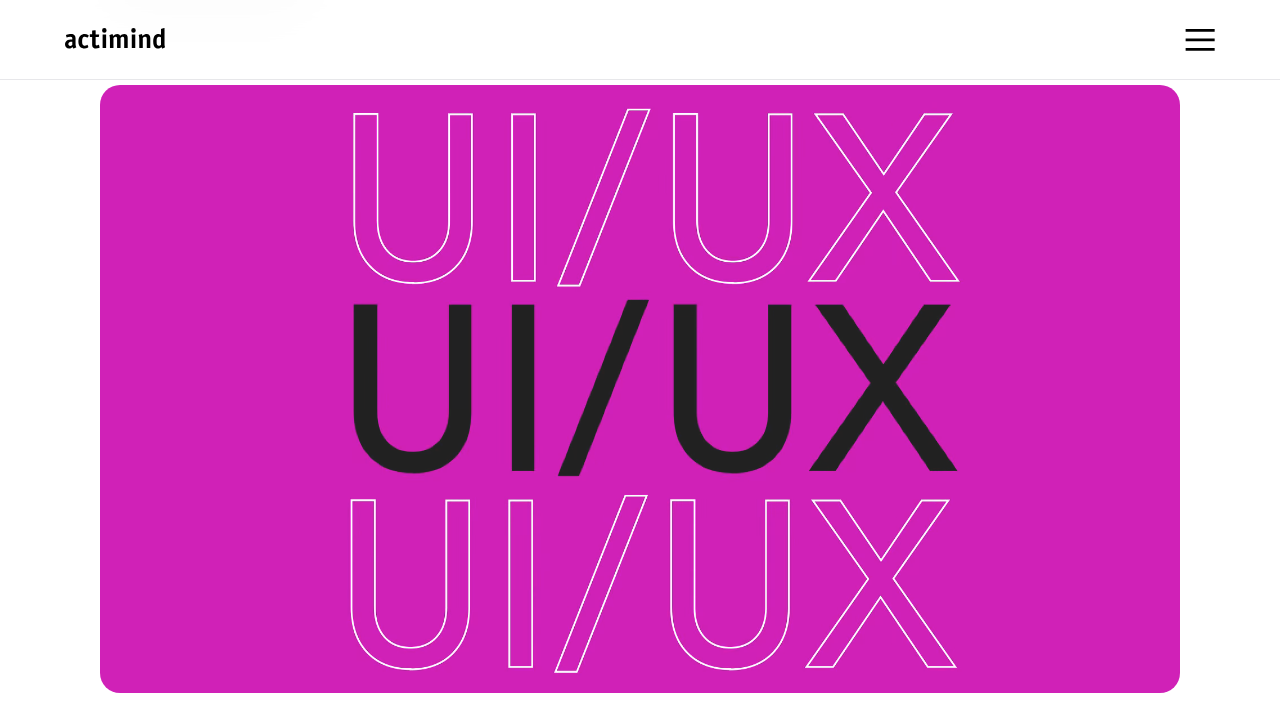

Waited 500ms for scroll animation
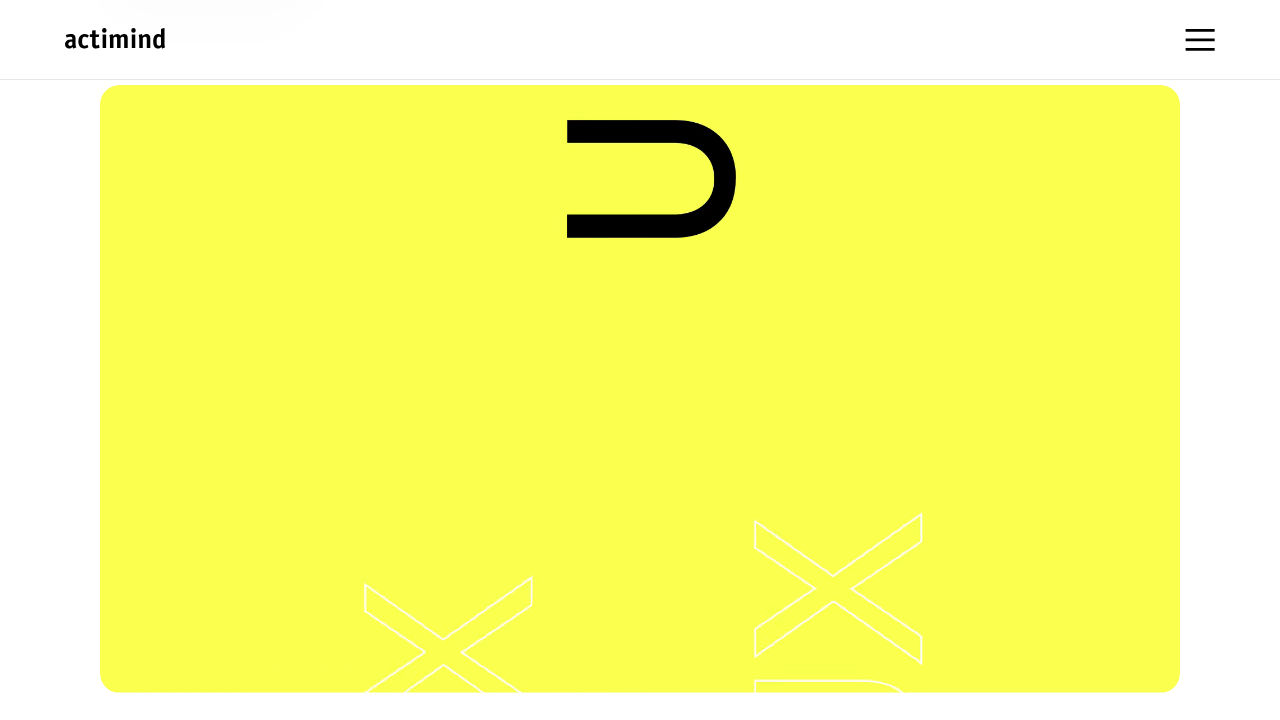

Scrolled down 250 pixels
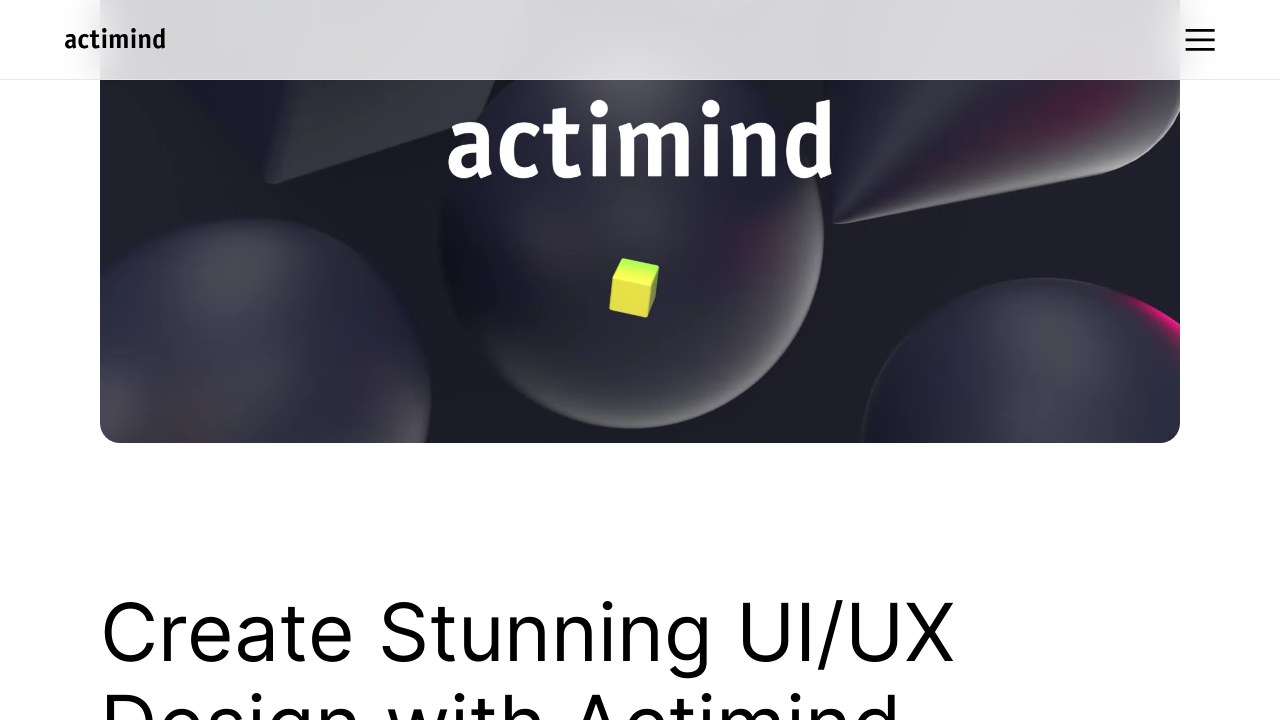

Waited 500ms for scroll animation
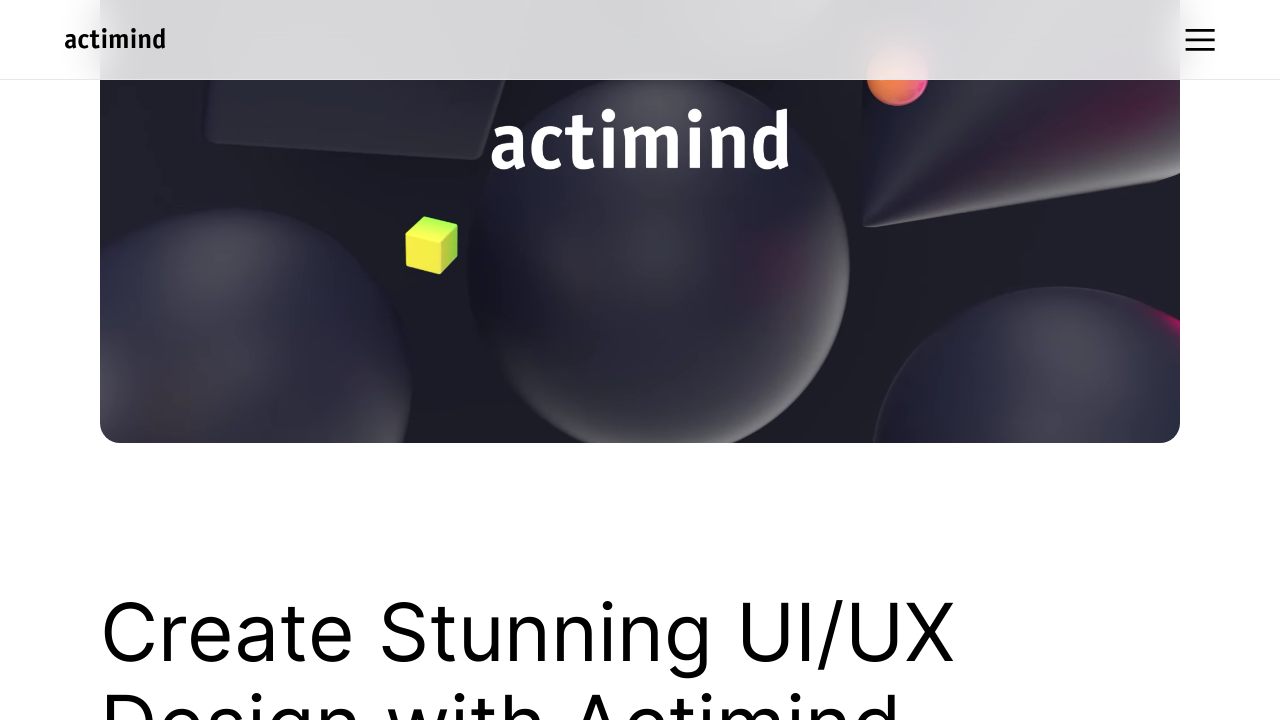

Scrolled down 250 pixels
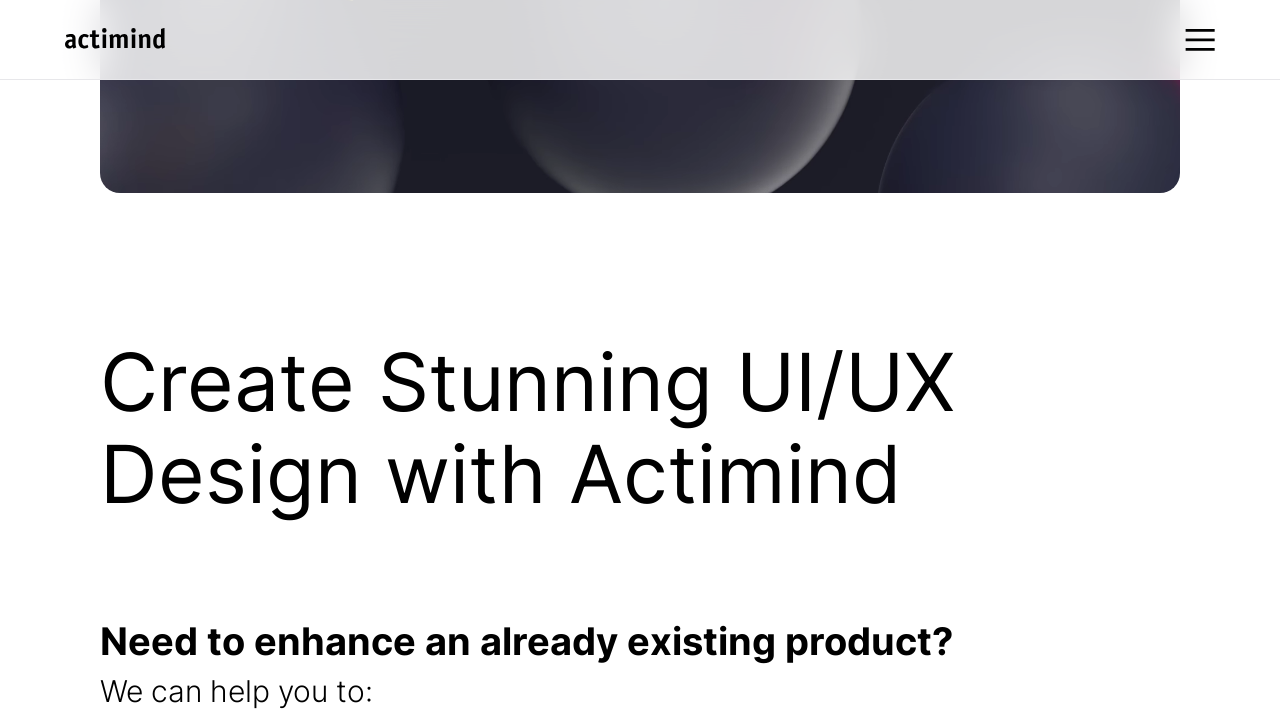

Waited 500ms for scroll animation
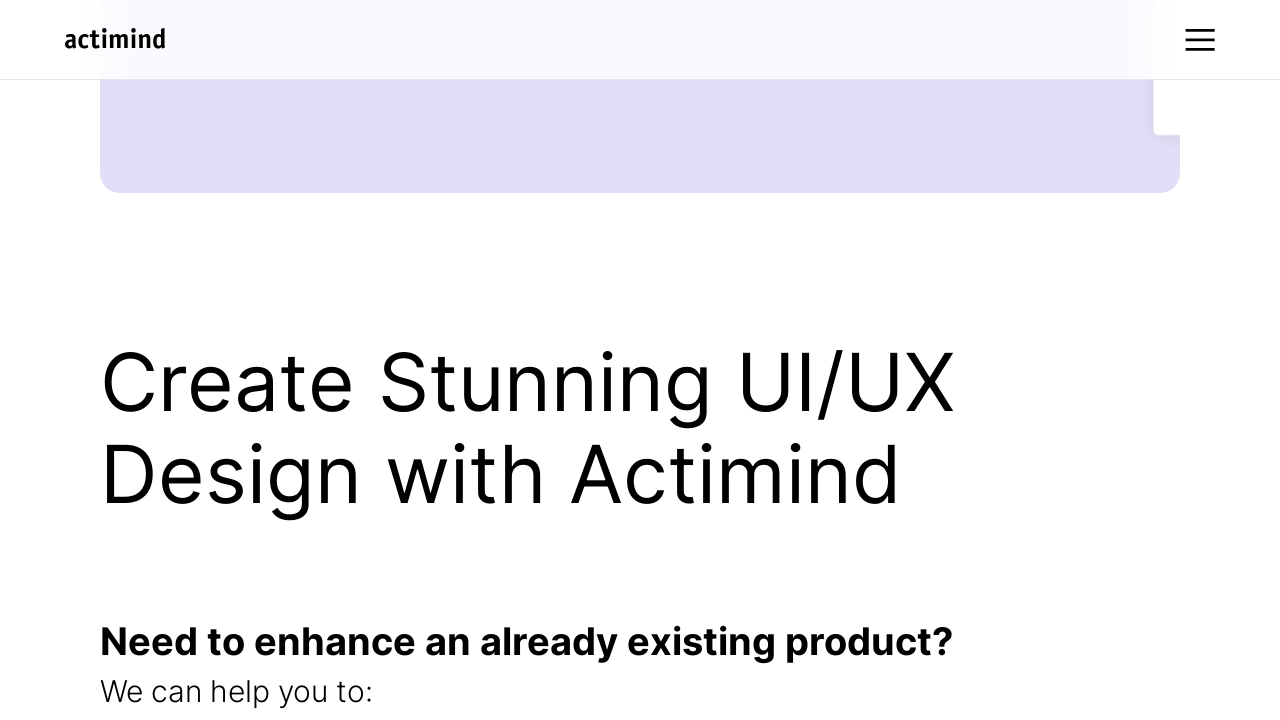

Scrolled down 250 pixels
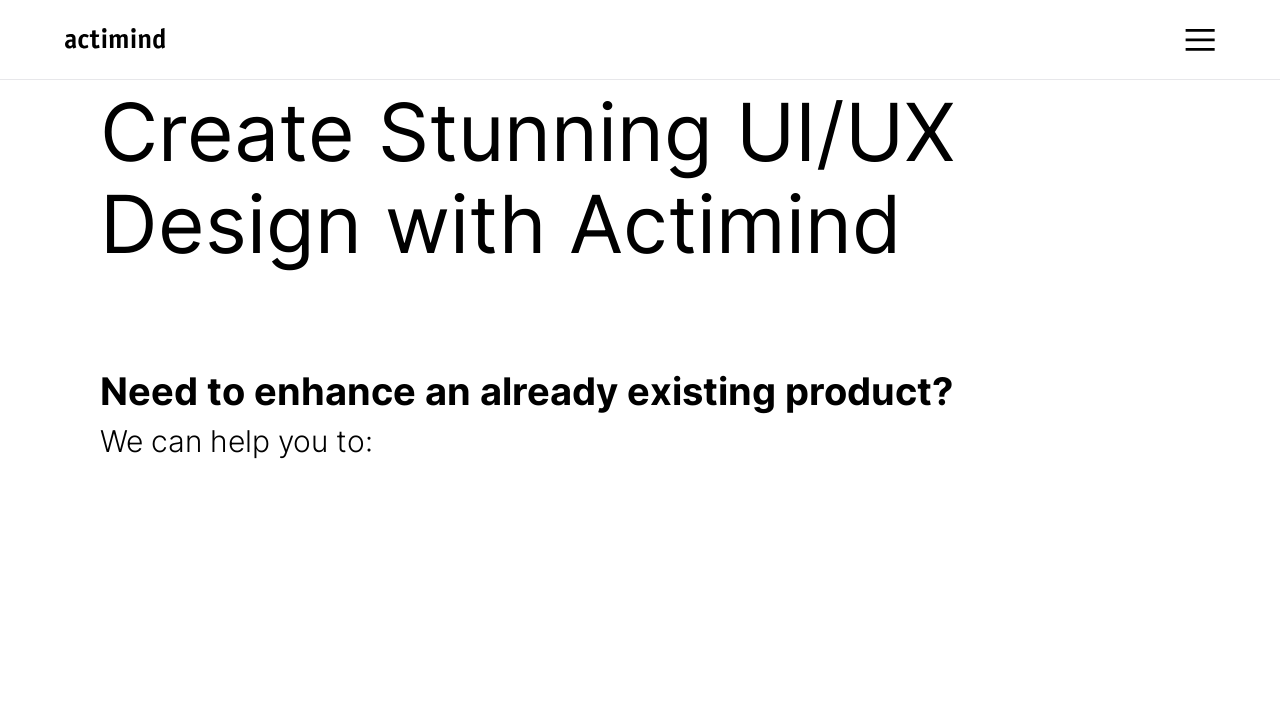

Waited 500ms for scroll animation
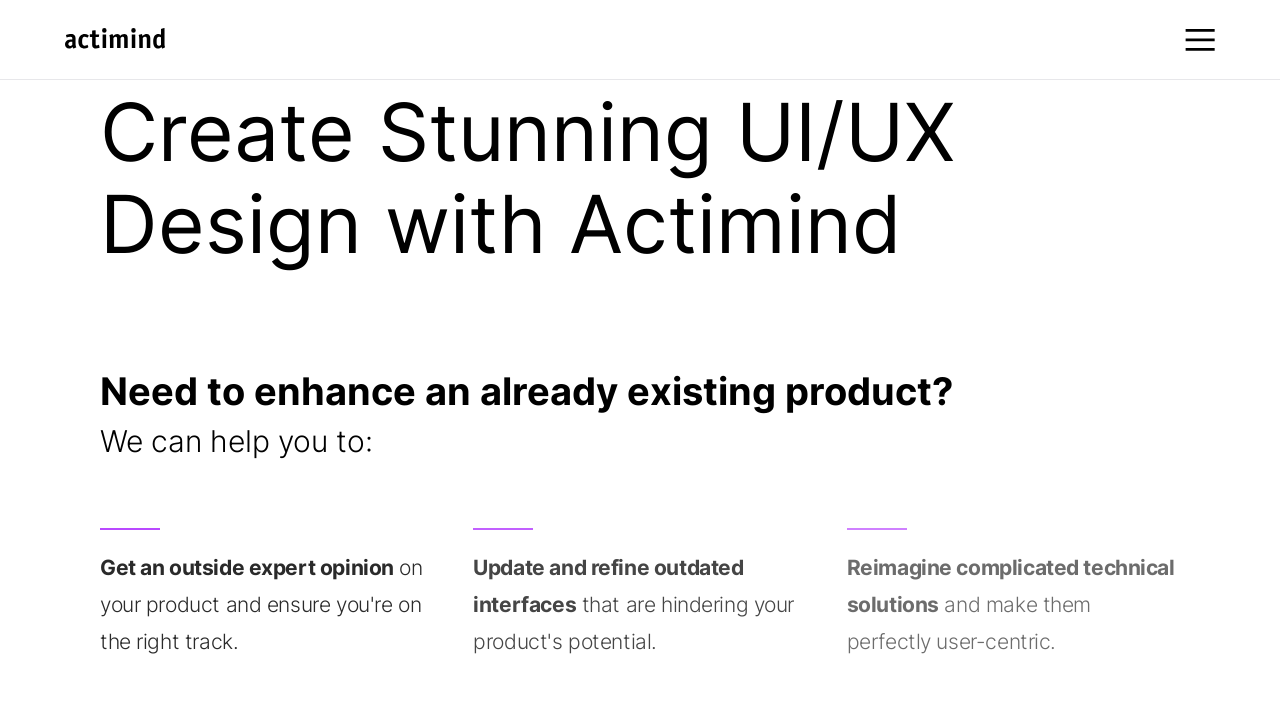

Scrolled down 250 pixels
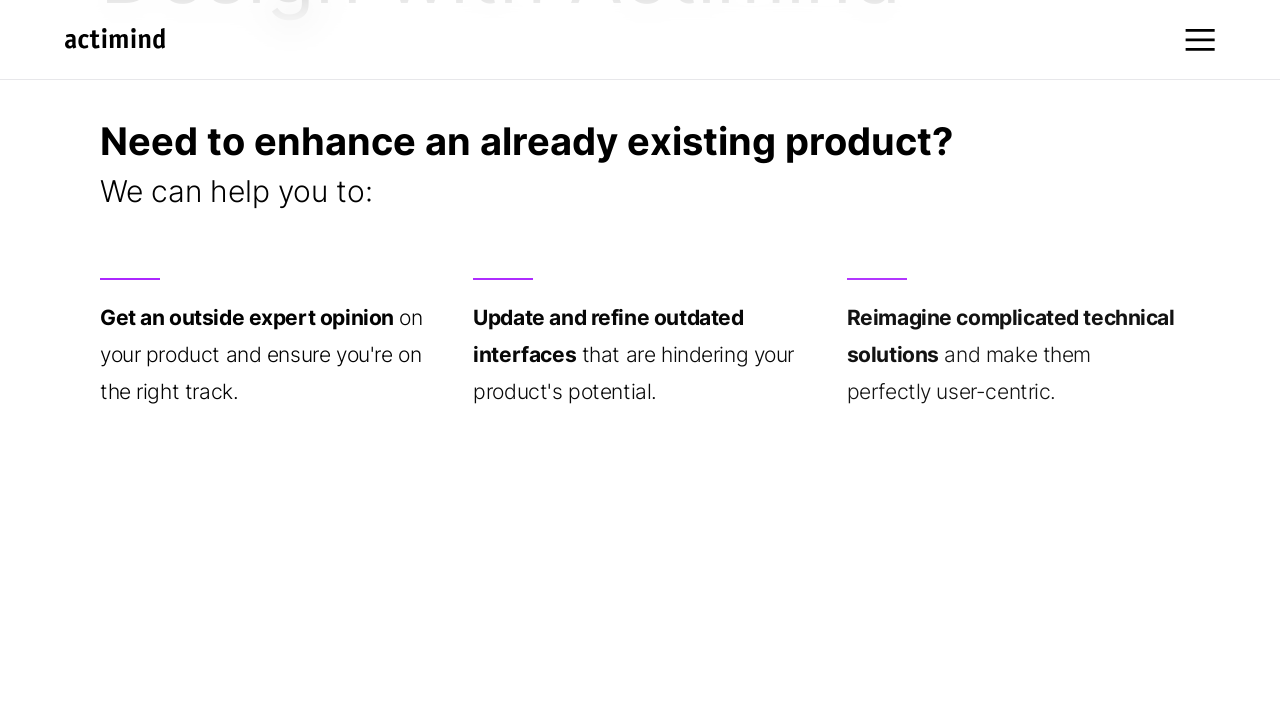

Waited 500ms for scroll animation
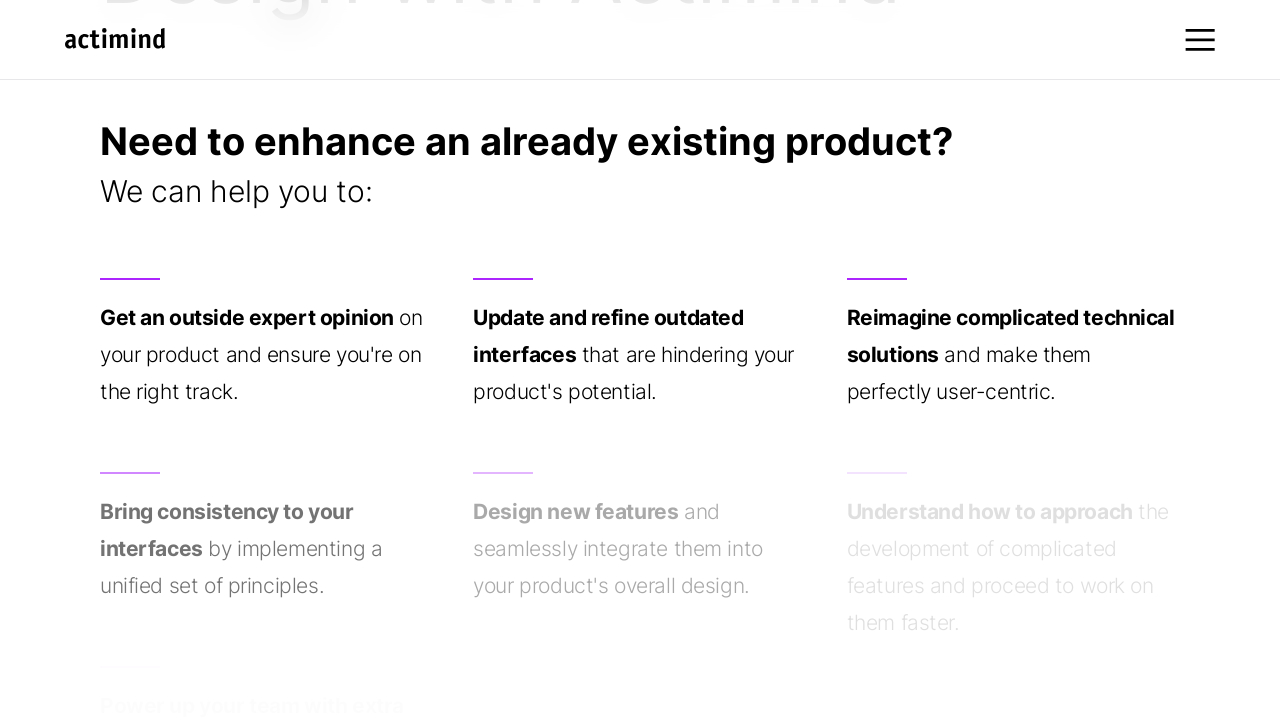

Scrolled down 250 pixels
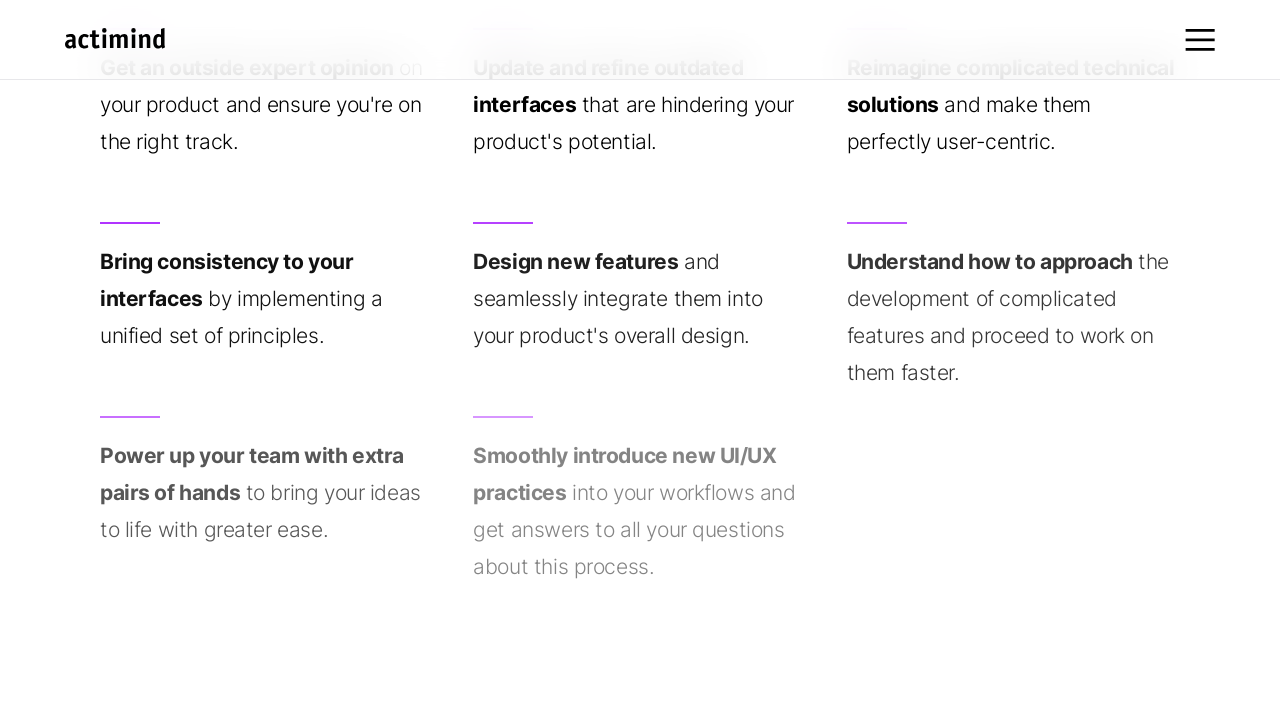

Waited 500ms for scroll animation
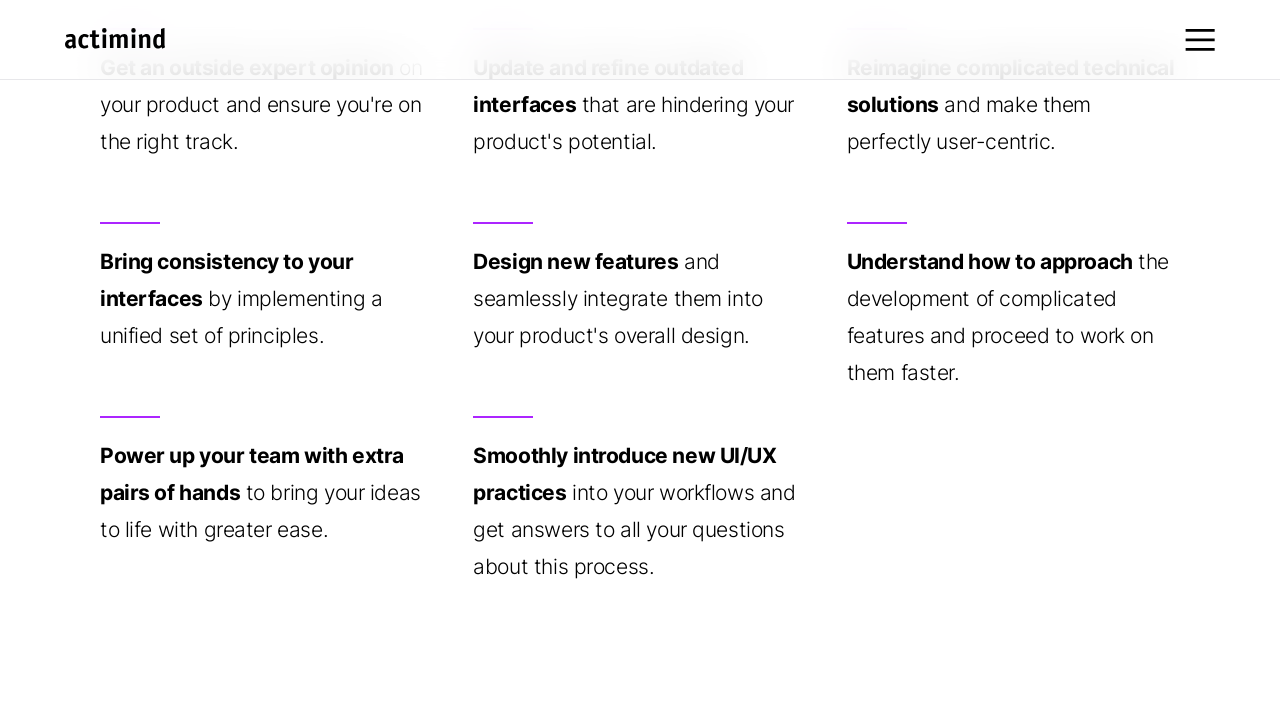

Scrolled down 250 pixels
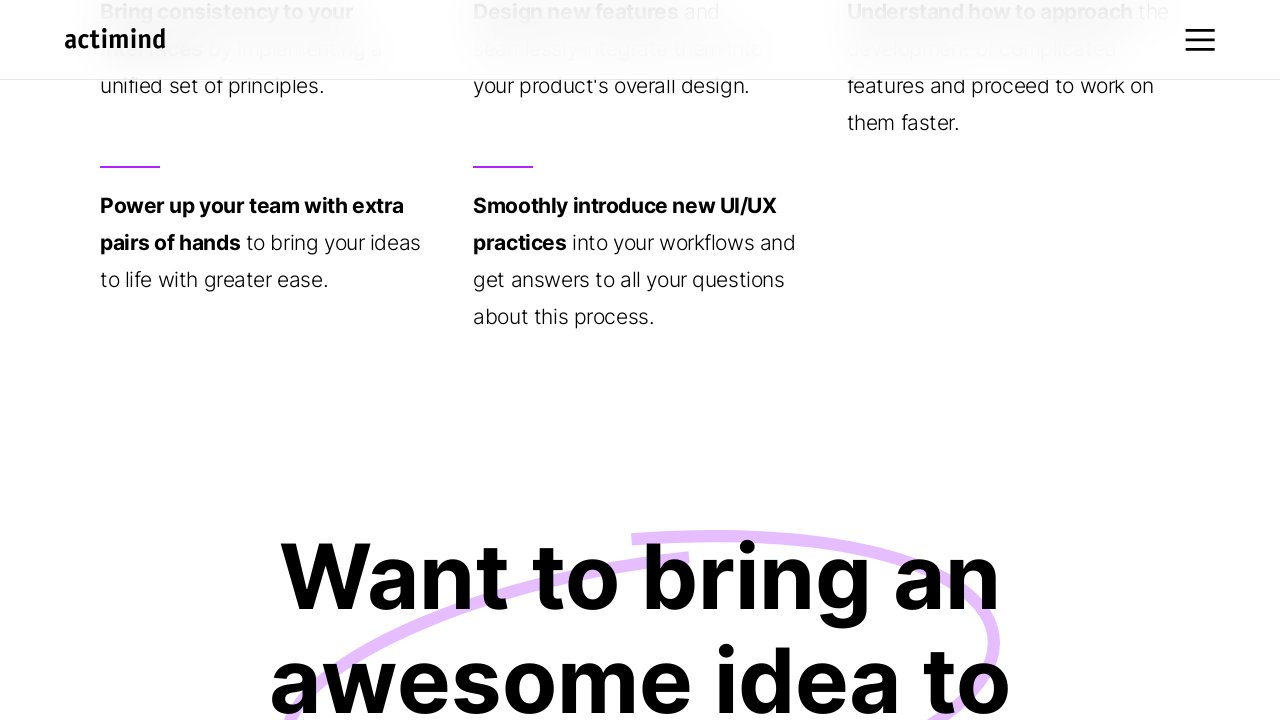

Waited 500ms for scroll animation
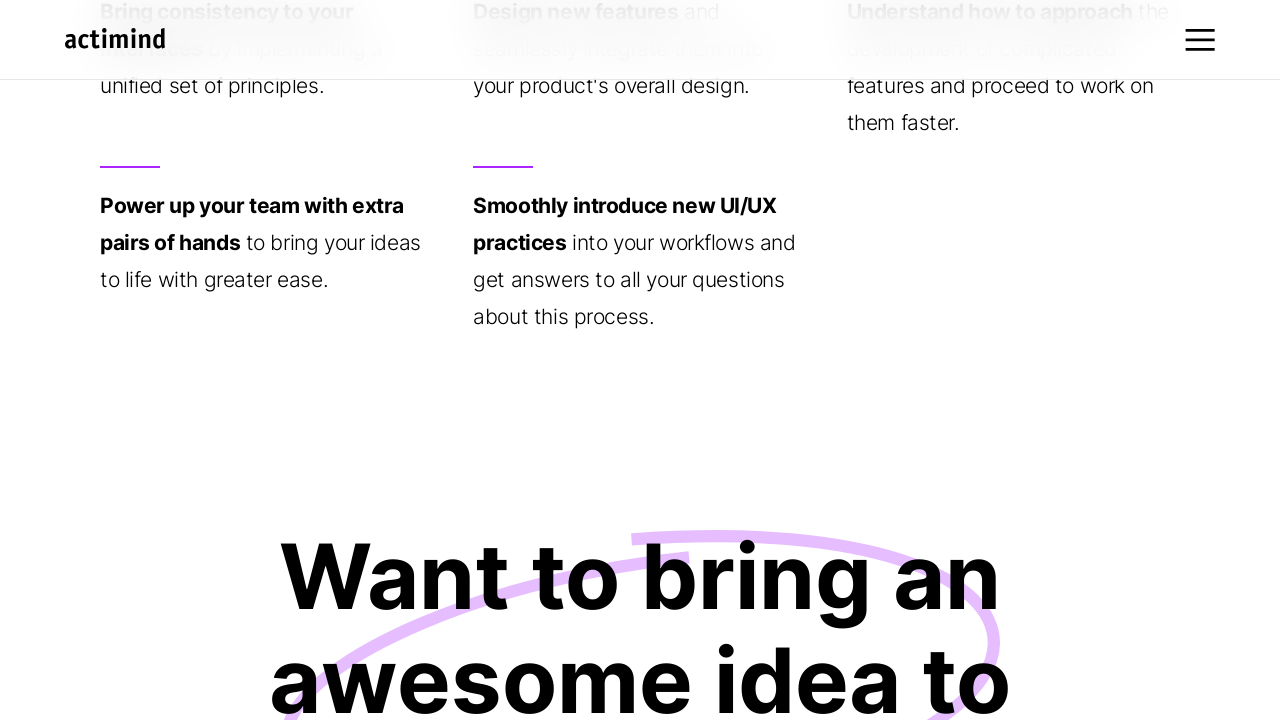

Scrolled down 250 pixels
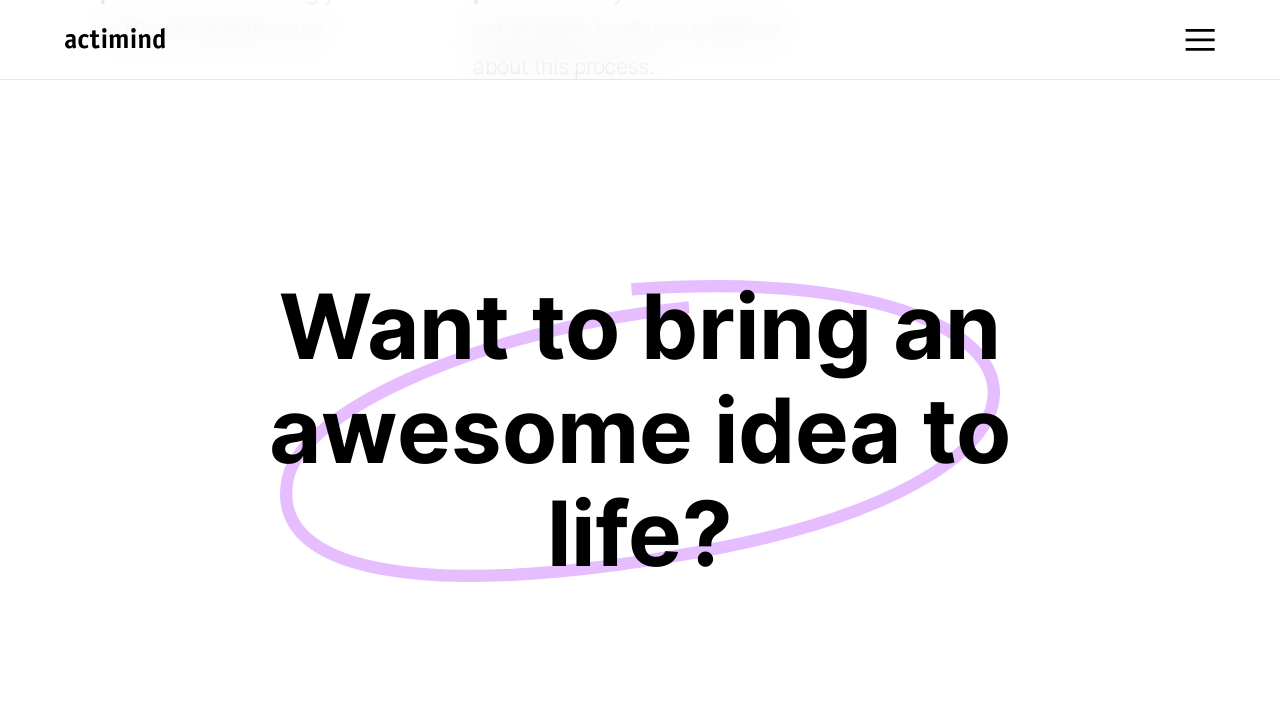

Waited 500ms for scroll animation
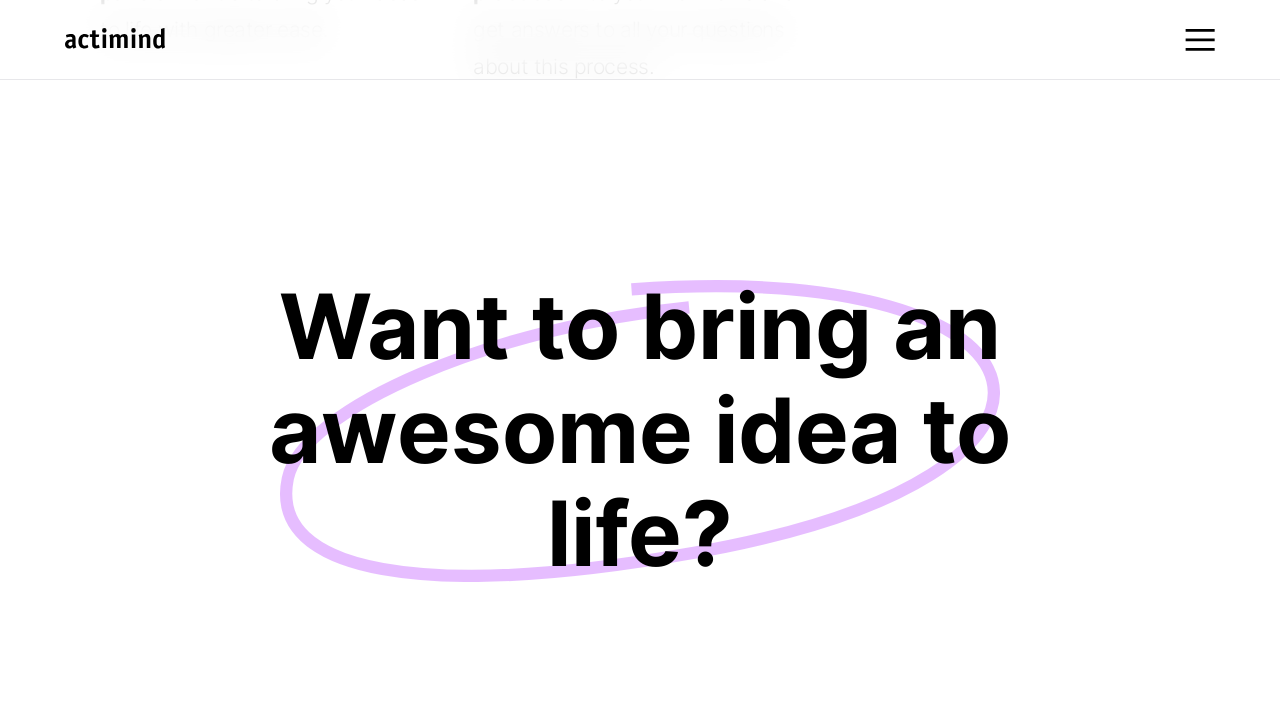

Scrolled up 250 pixels
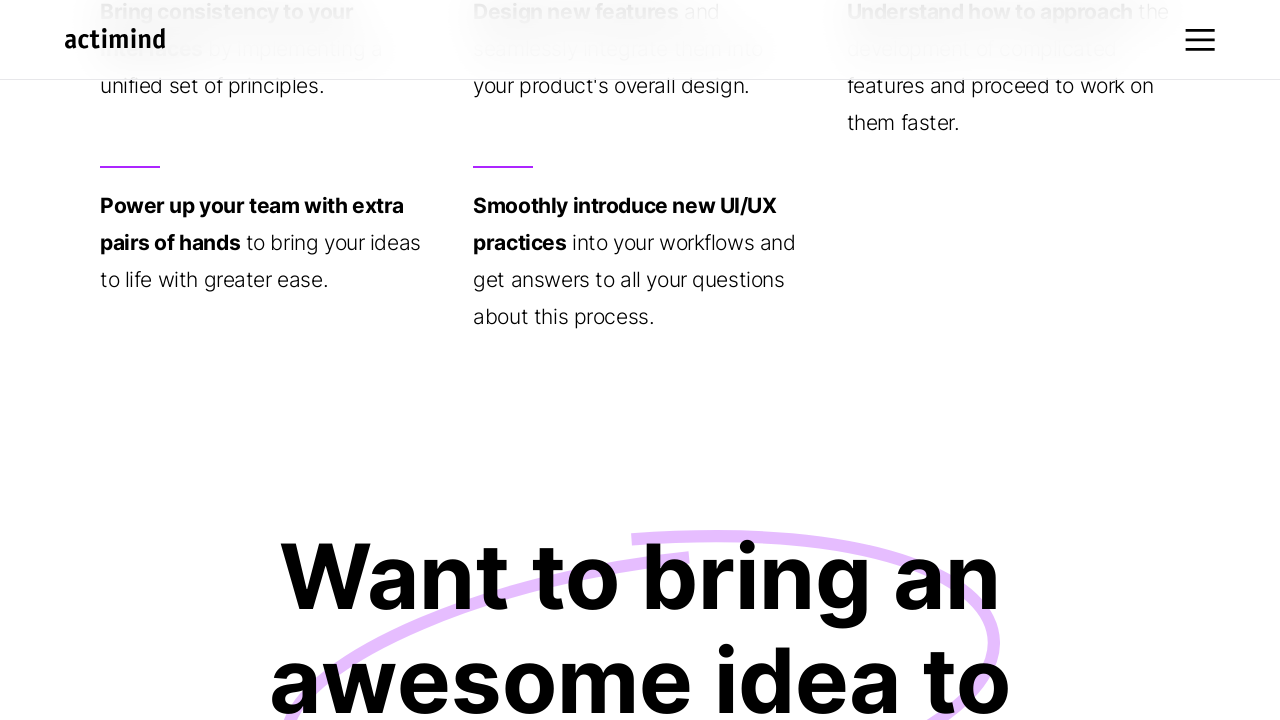

Waited 500ms for scroll animation
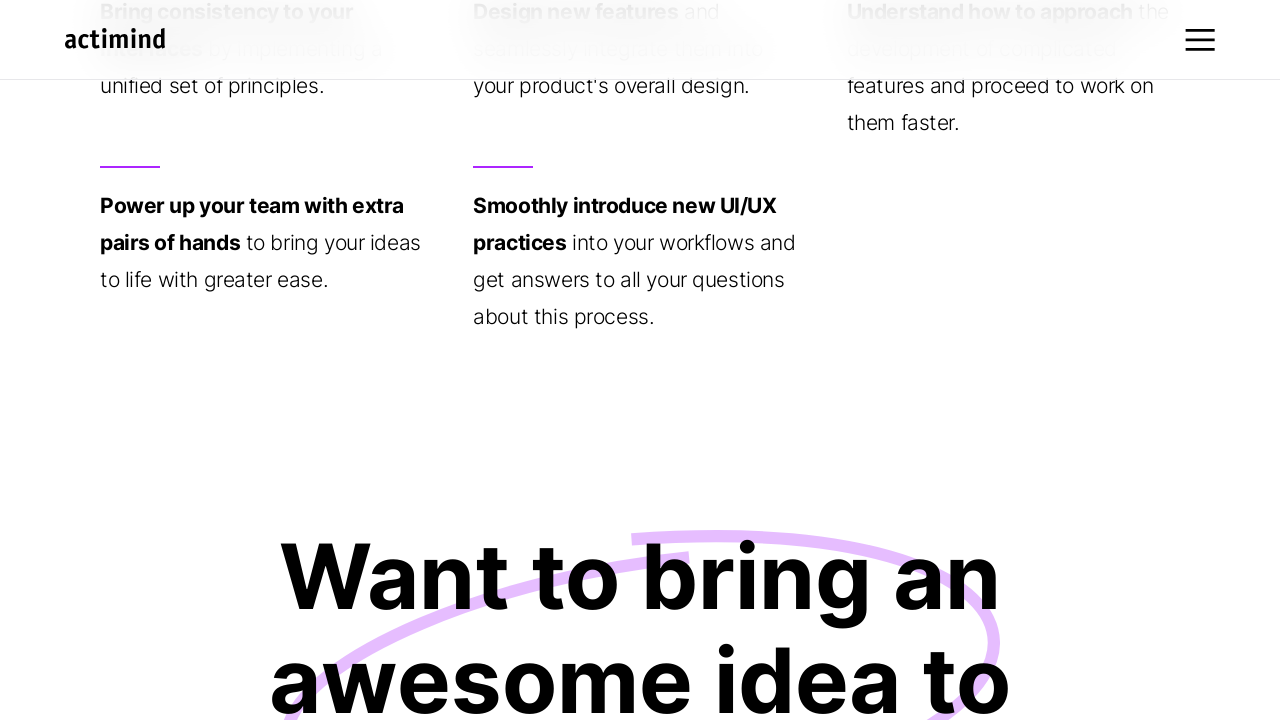

Scrolled up 250 pixels
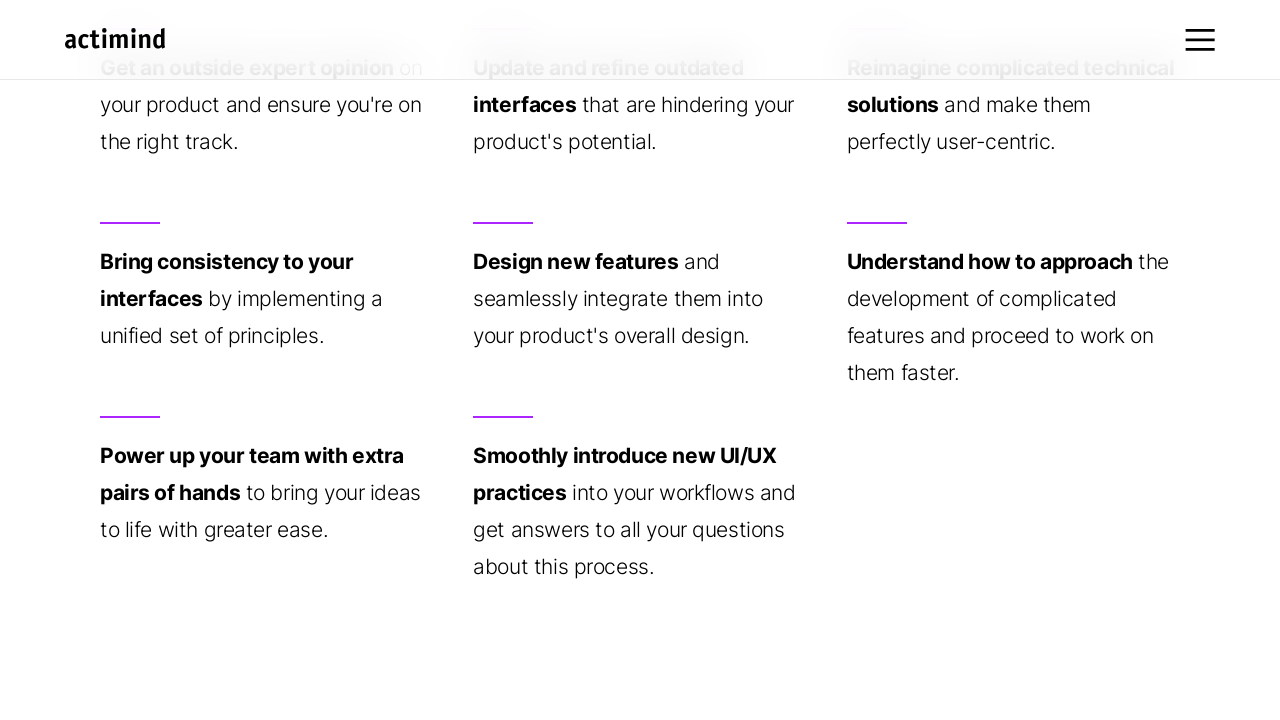

Waited 500ms for scroll animation
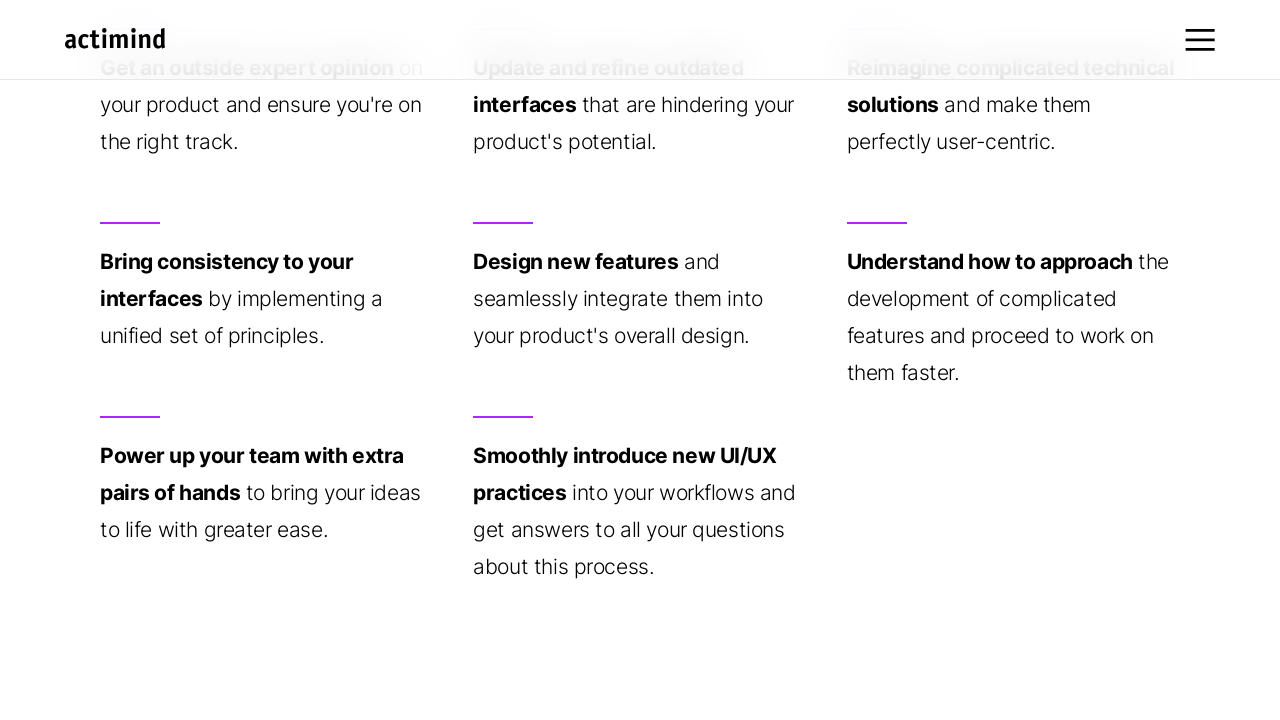

Scrolled up 250 pixels
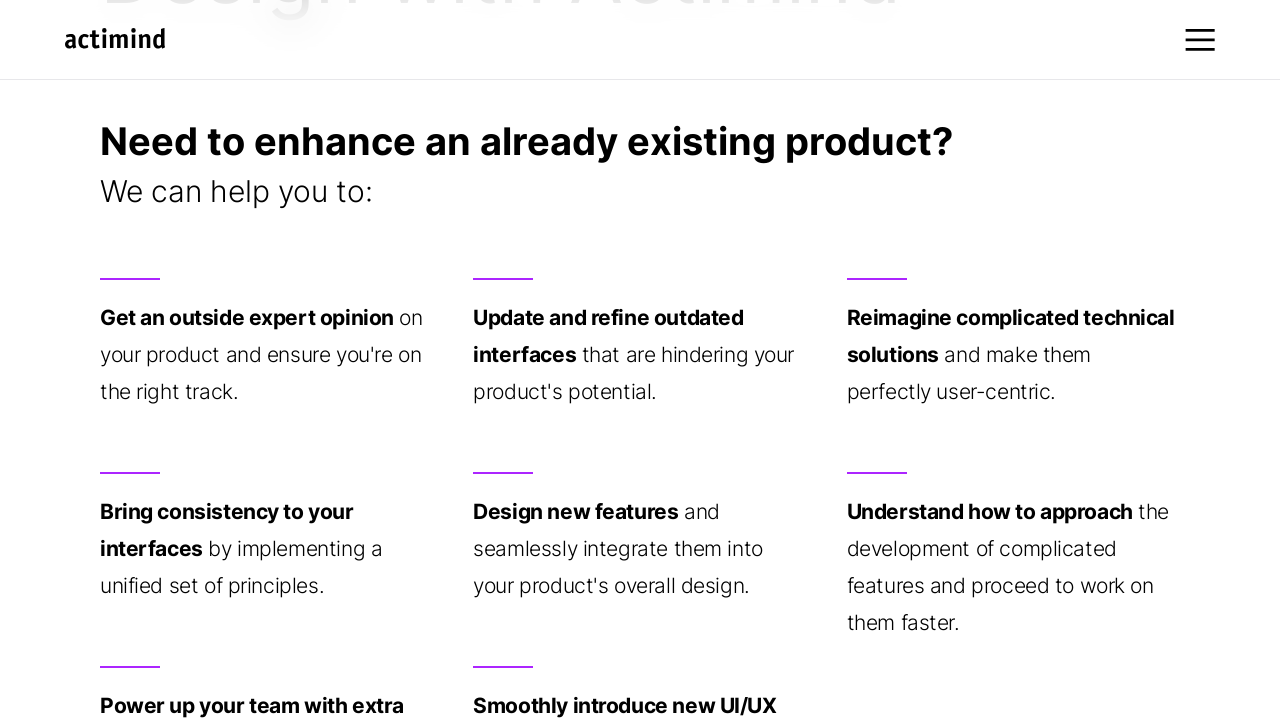

Waited 500ms for scroll animation
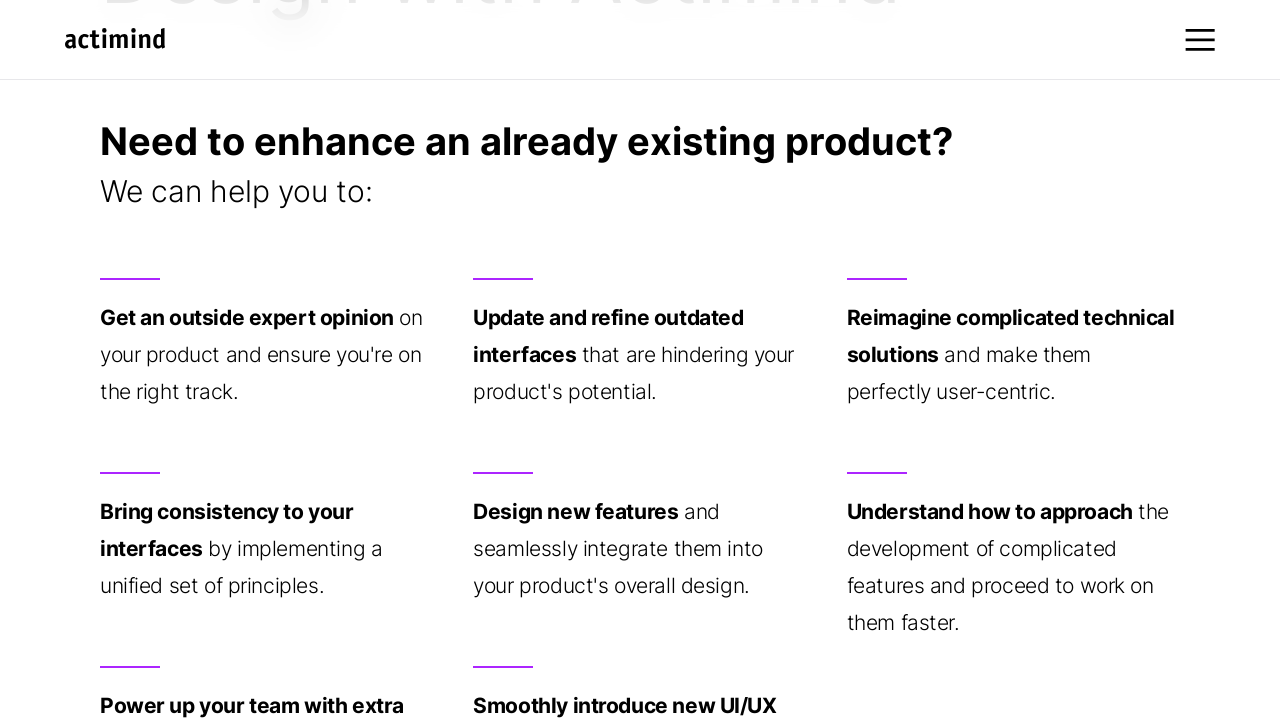

Scrolled up 250 pixels
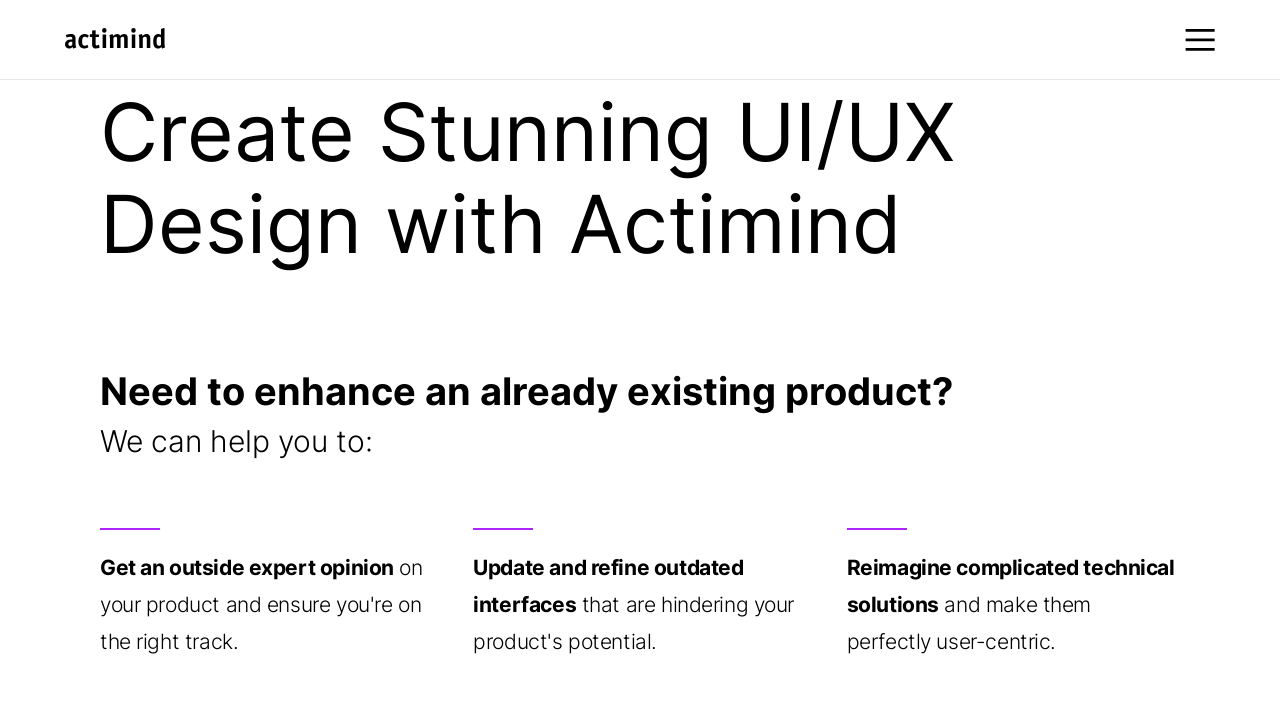

Waited 500ms for scroll animation
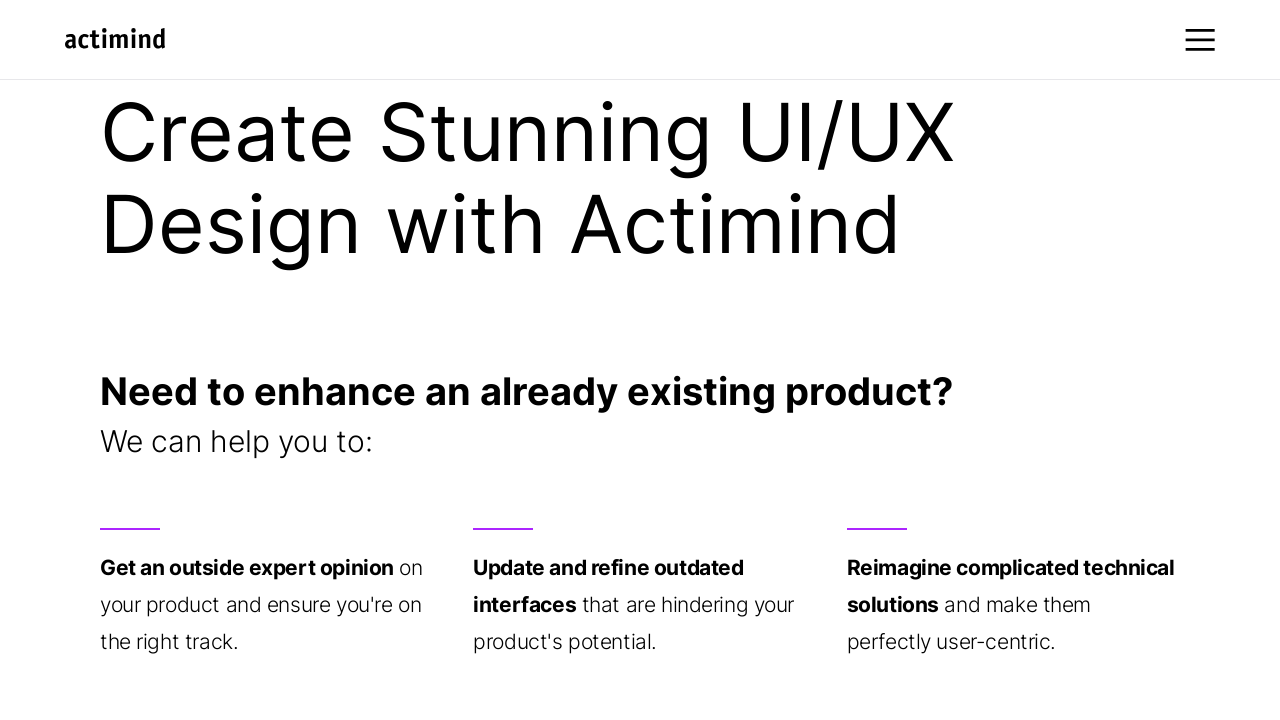

Scrolled up 250 pixels
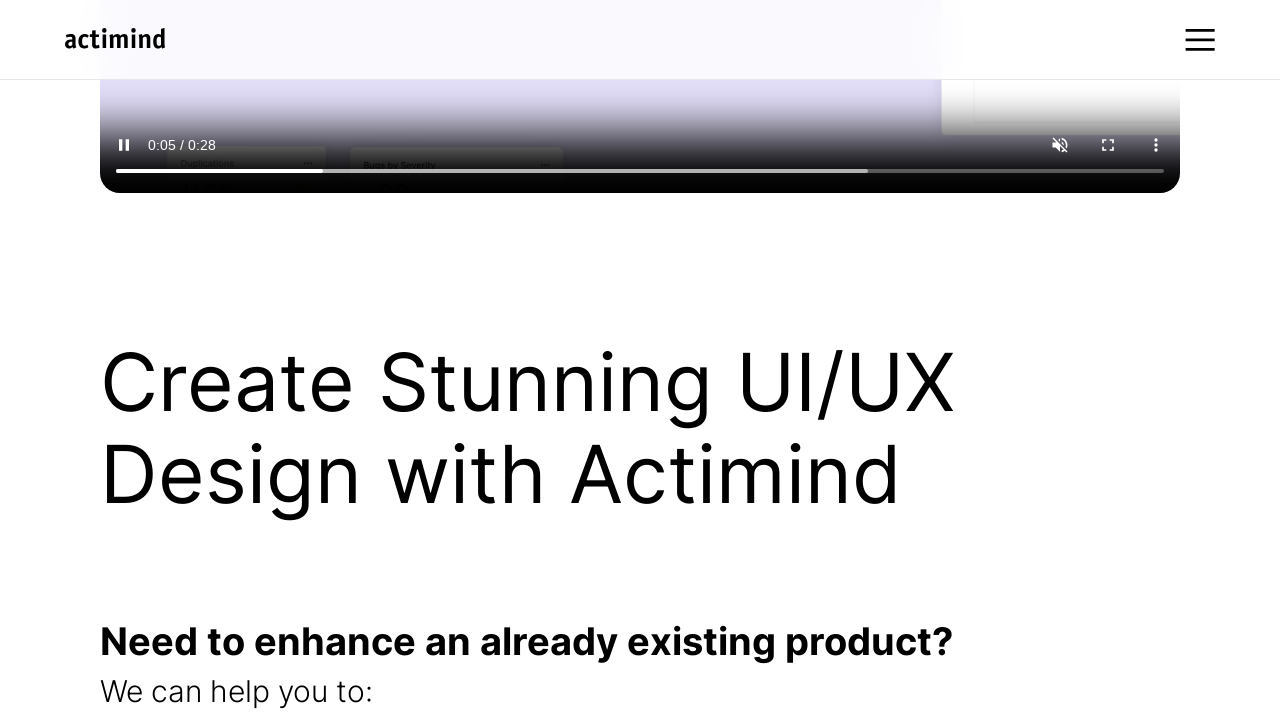

Waited 500ms for scroll animation
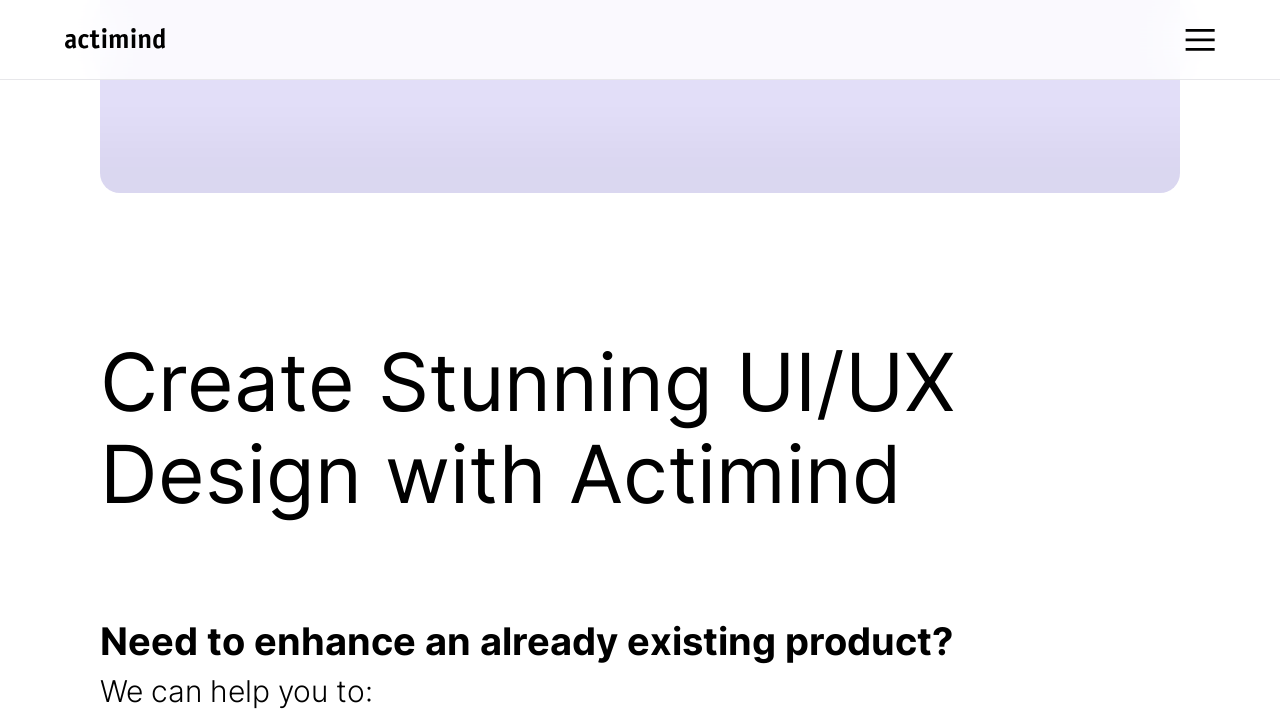

Scrolled up 250 pixels
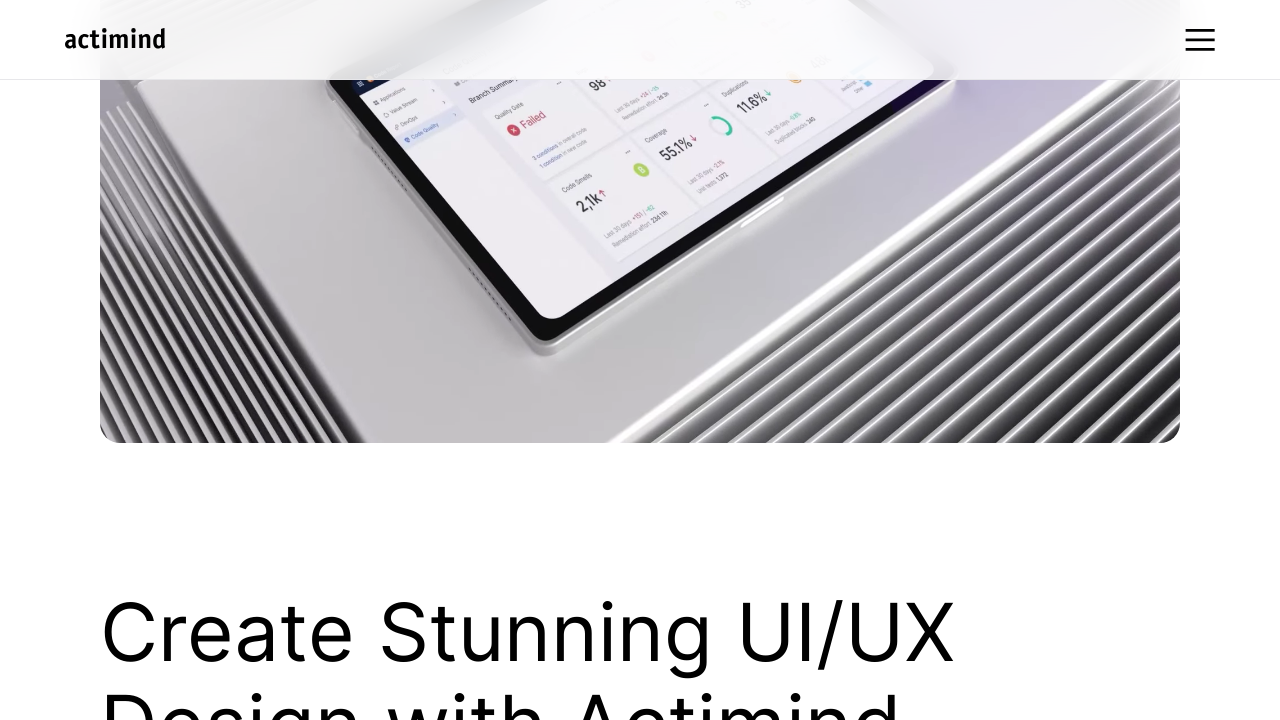

Waited 500ms for scroll animation
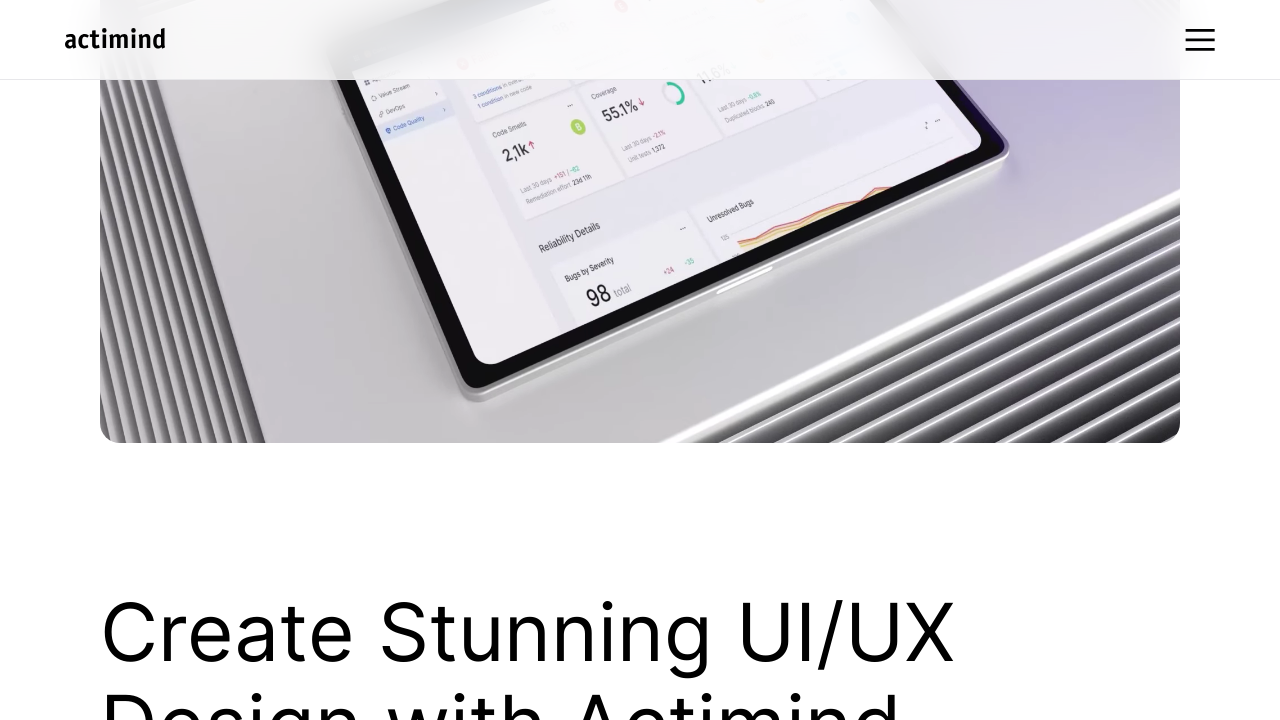

Scrolled up 250 pixels
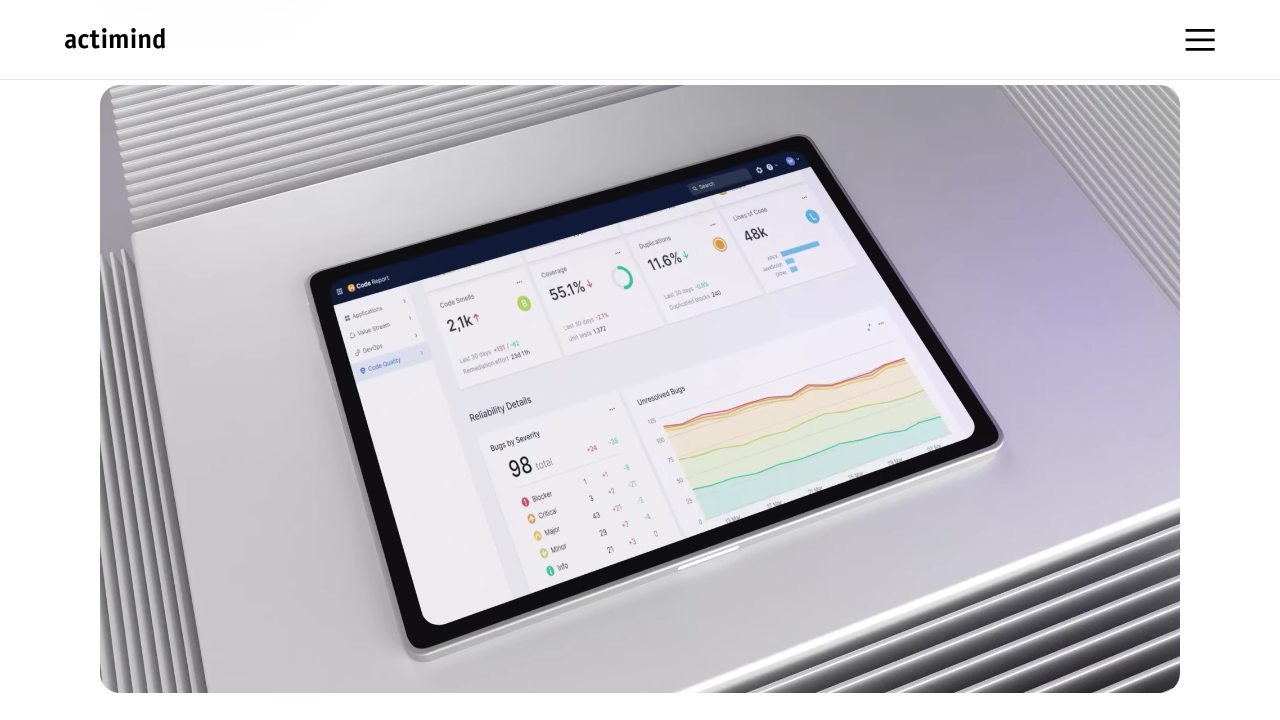

Waited 500ms for scroll animation
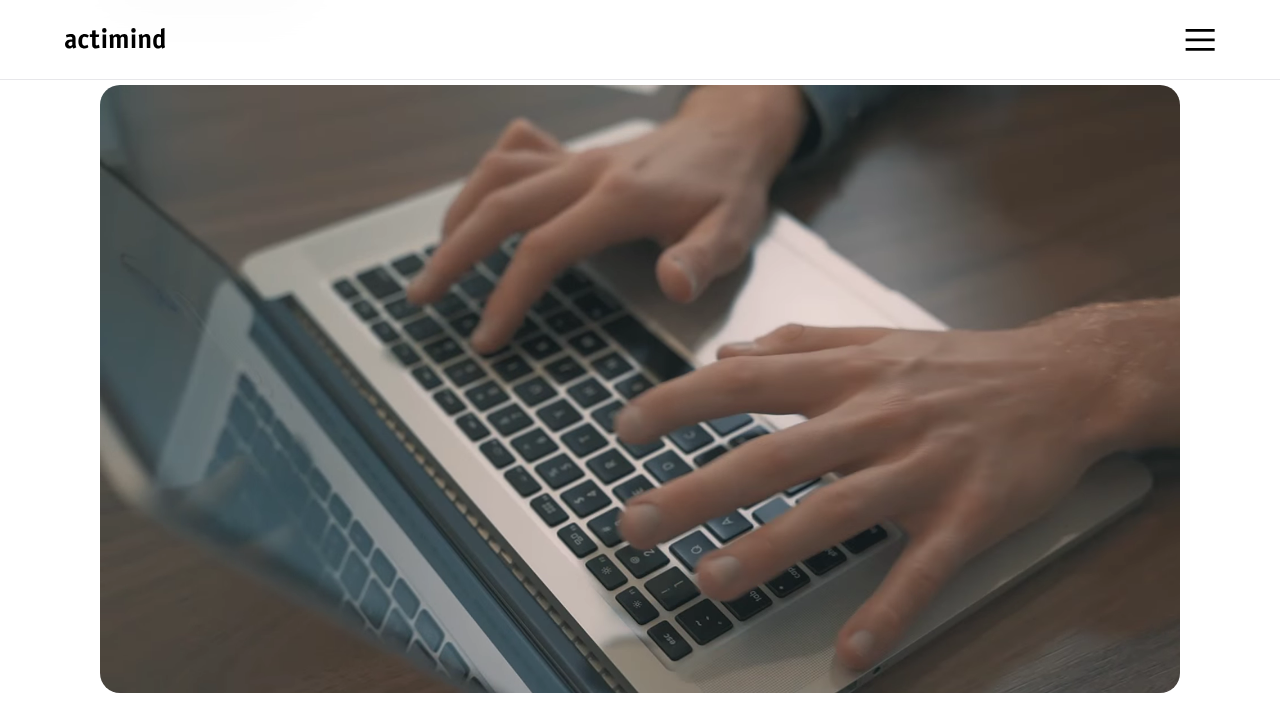

Scrolled up 250 pixels
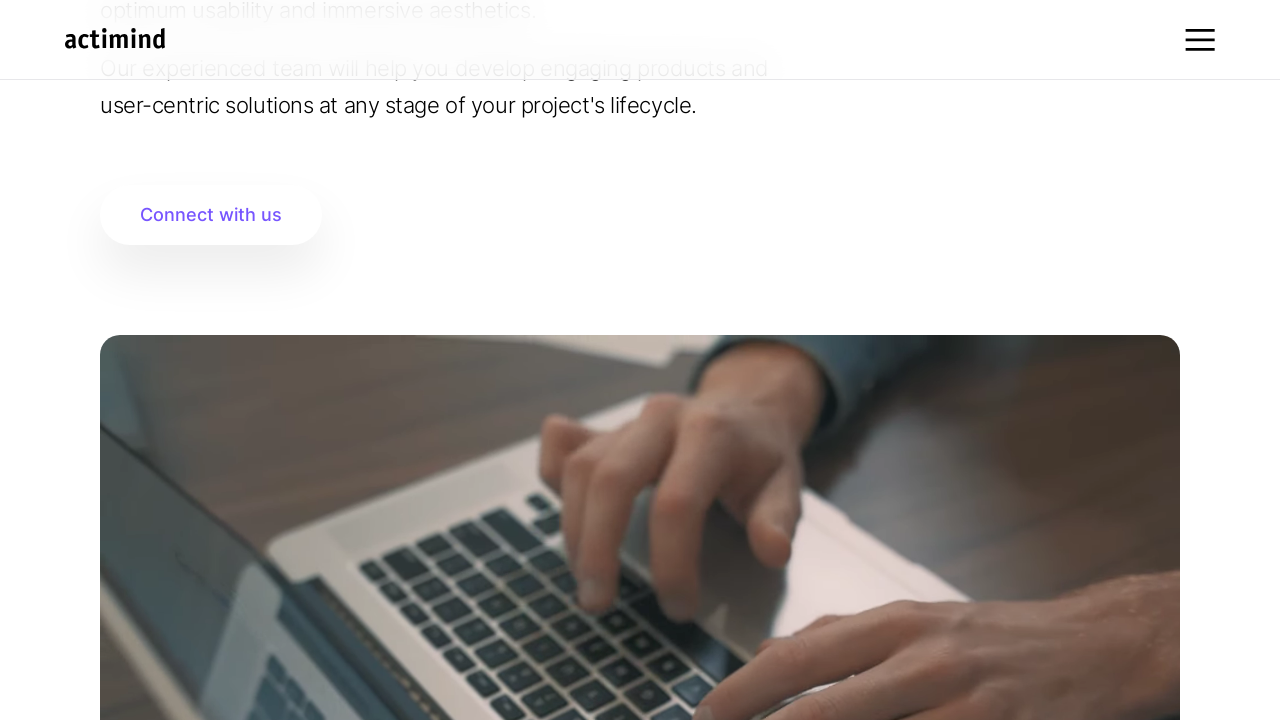

Waited 500ms for scroll animation
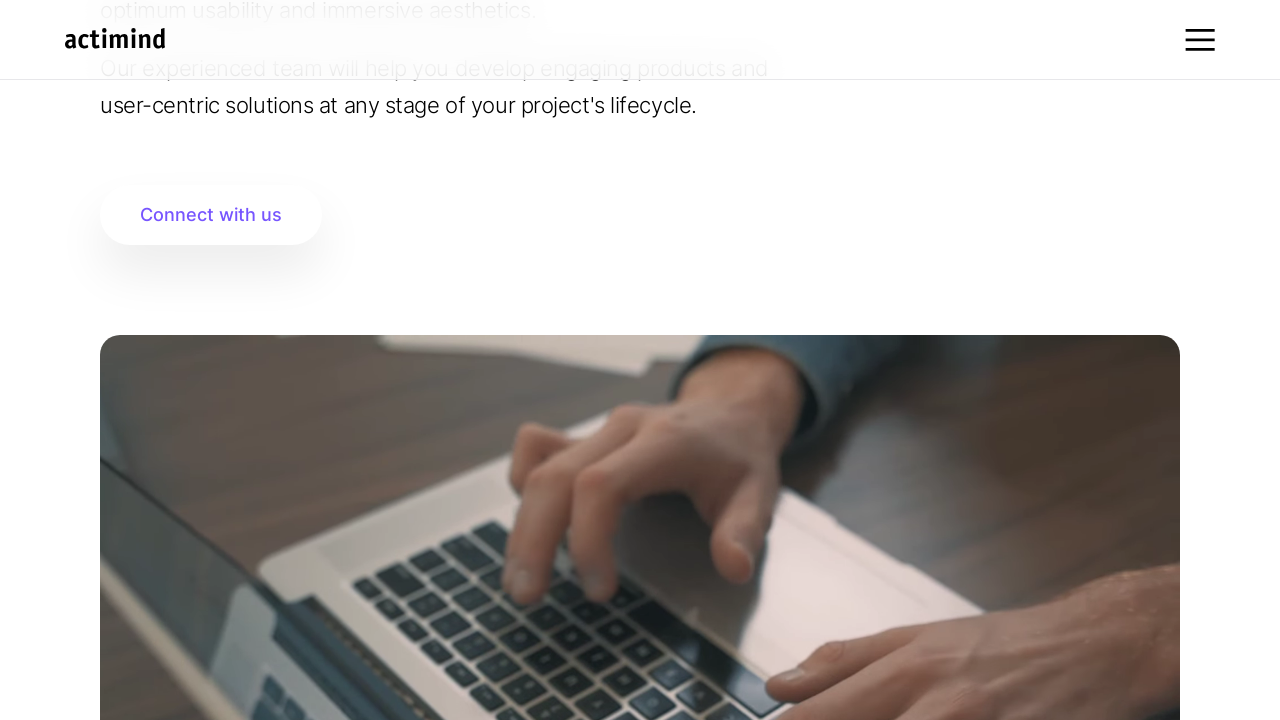

Scrolled up 250 pixels
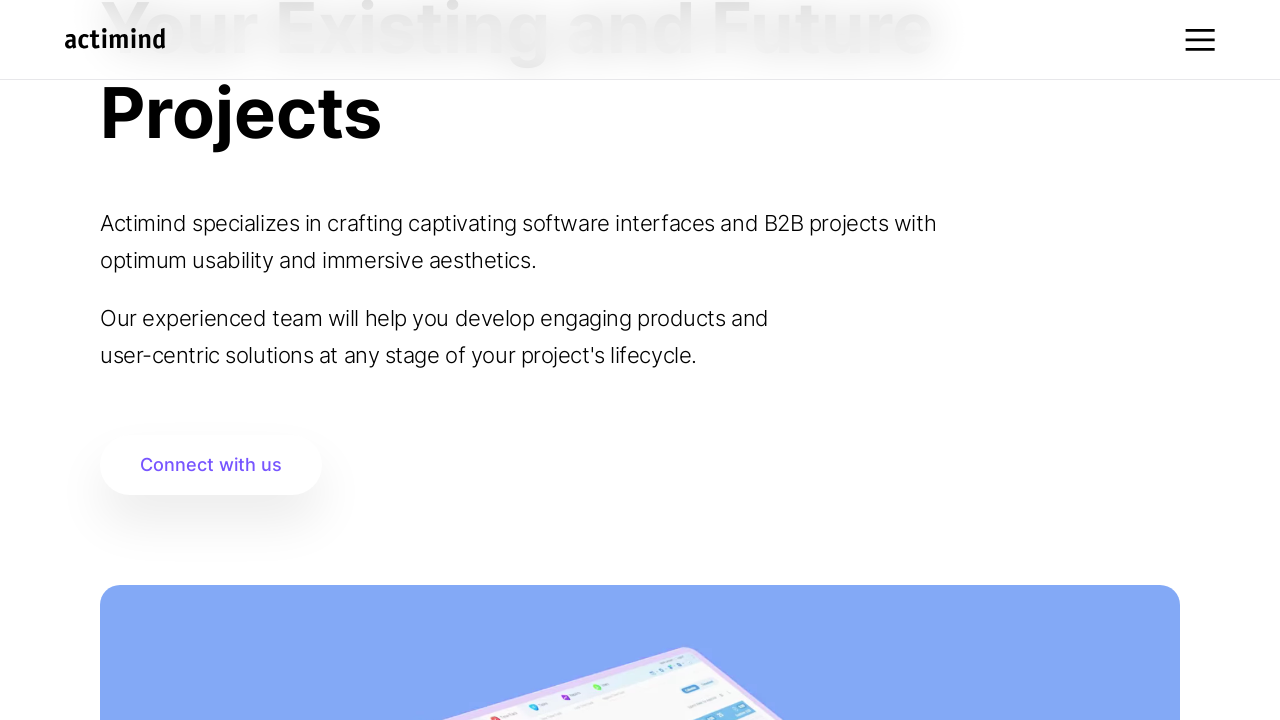

Waited 500ms for scroll animation
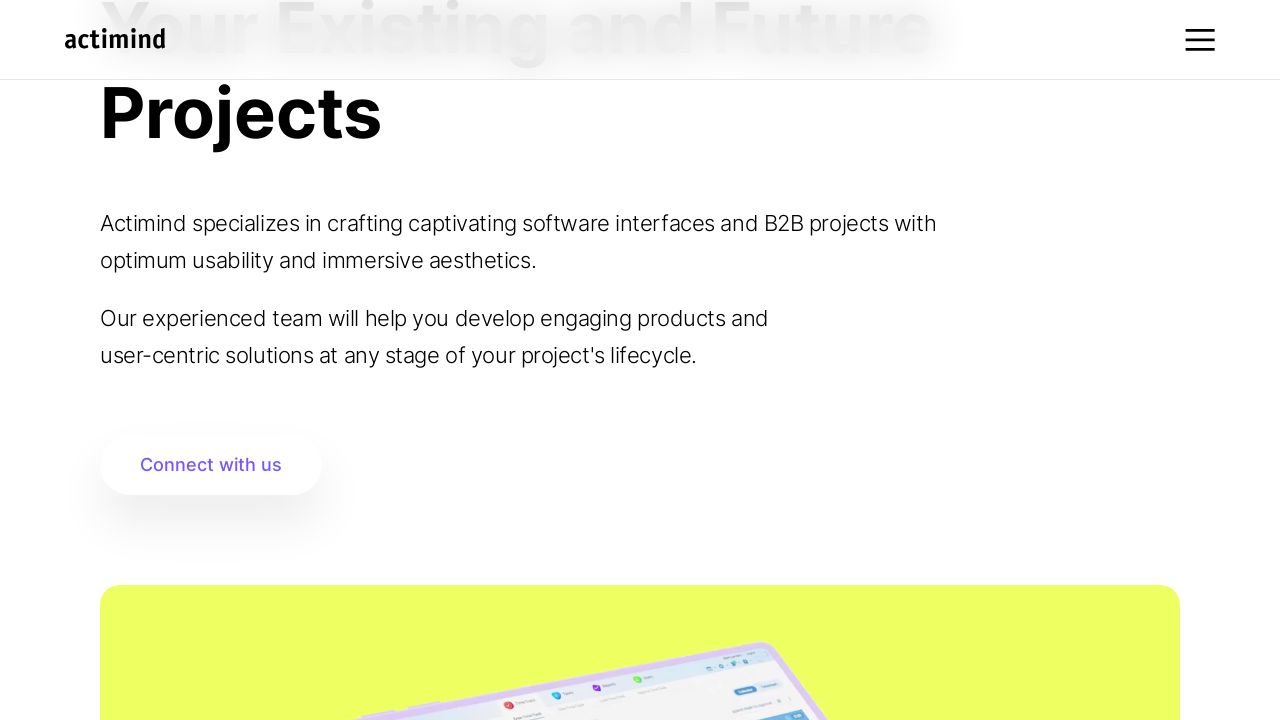

Scrolled up 250 pixels
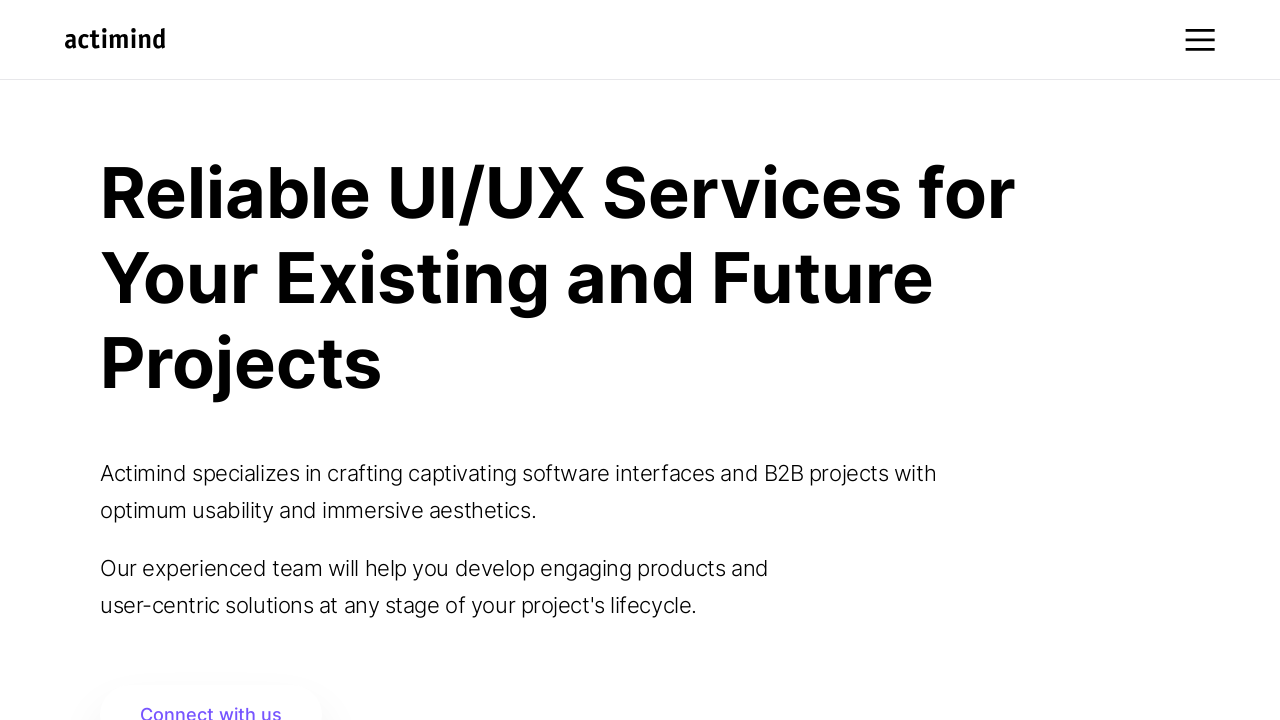

Waited 500ms for scroll animation
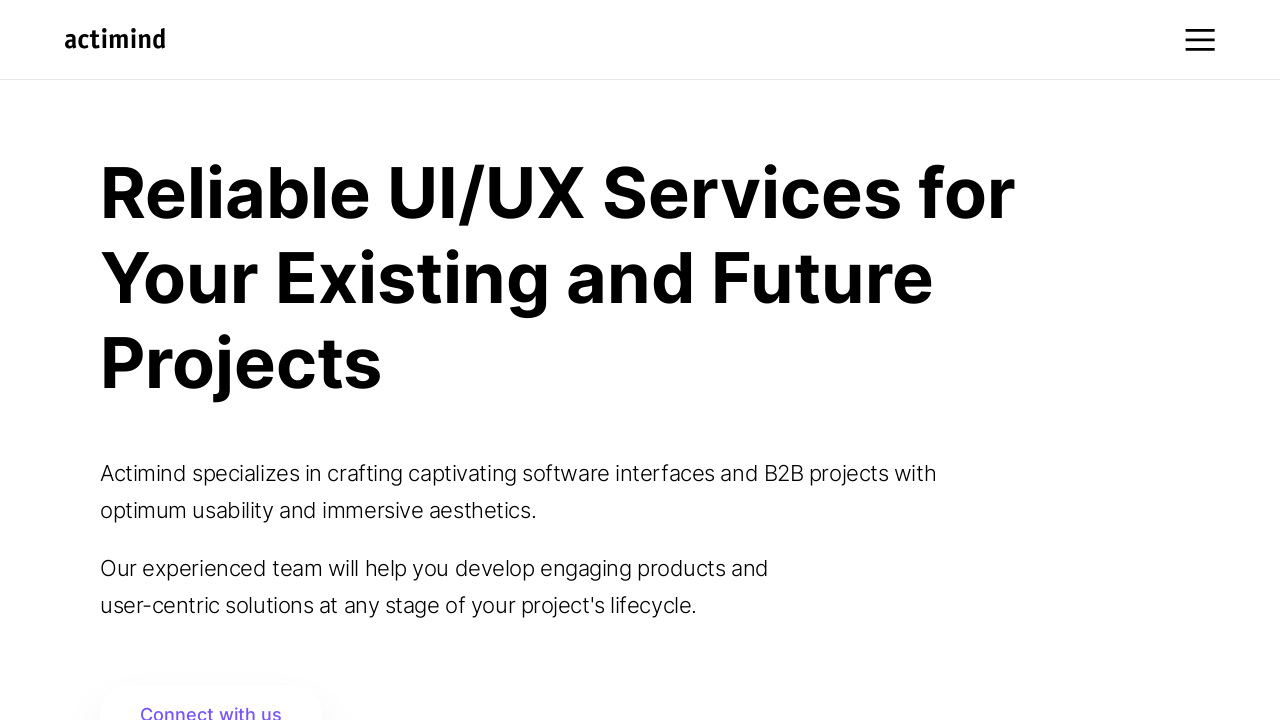

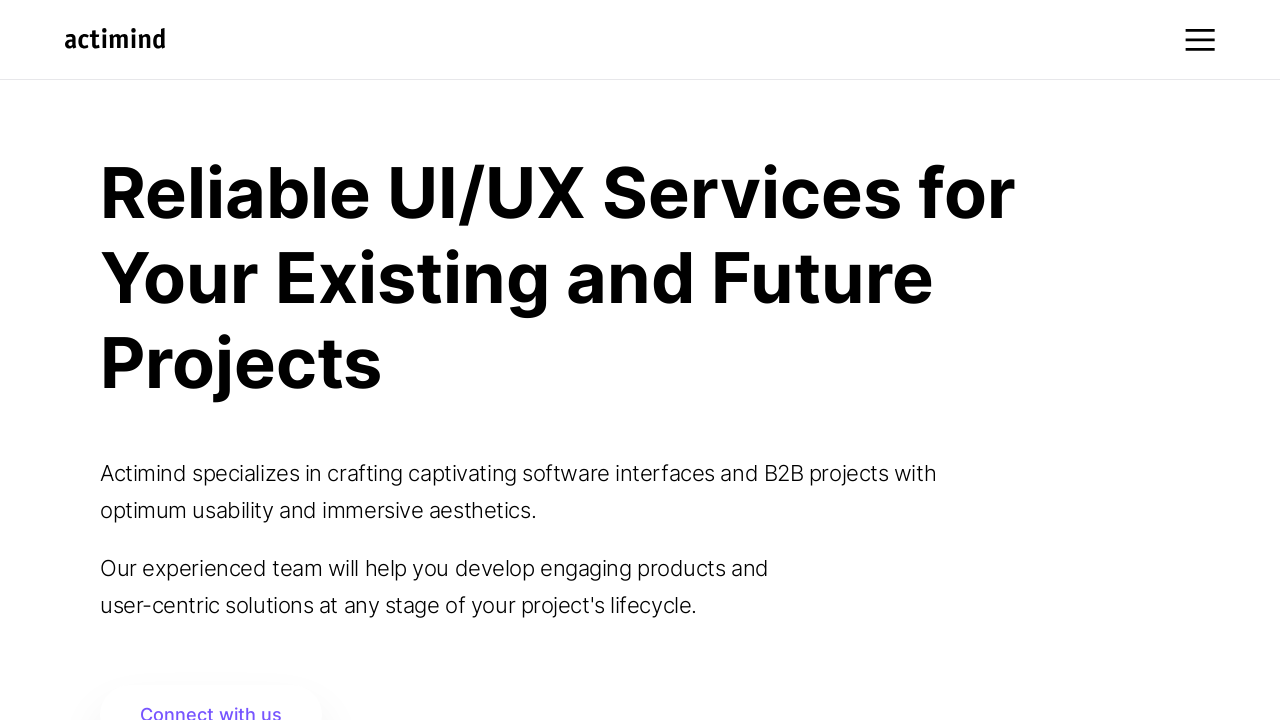